Tests countdown timer functionality by waiting for the timer to reach 00

Starting URL: https://automationfc.github.io/fluent-wait/

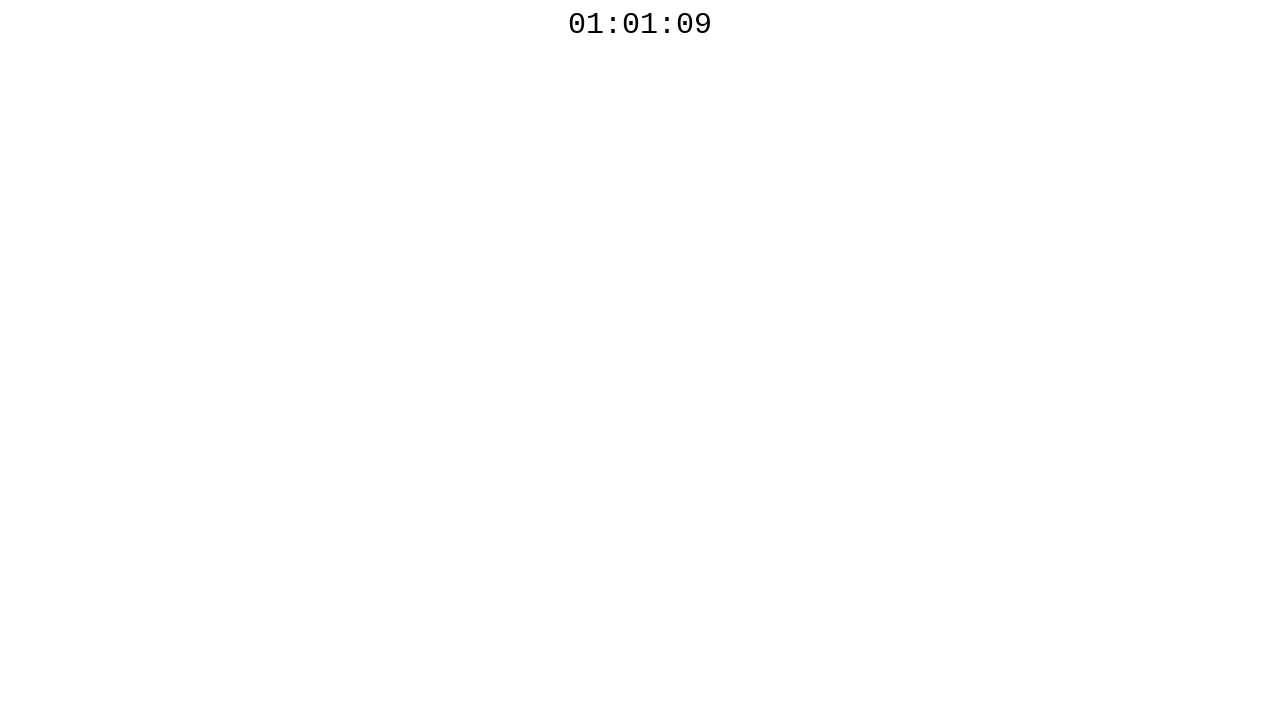

Located countdown timer element
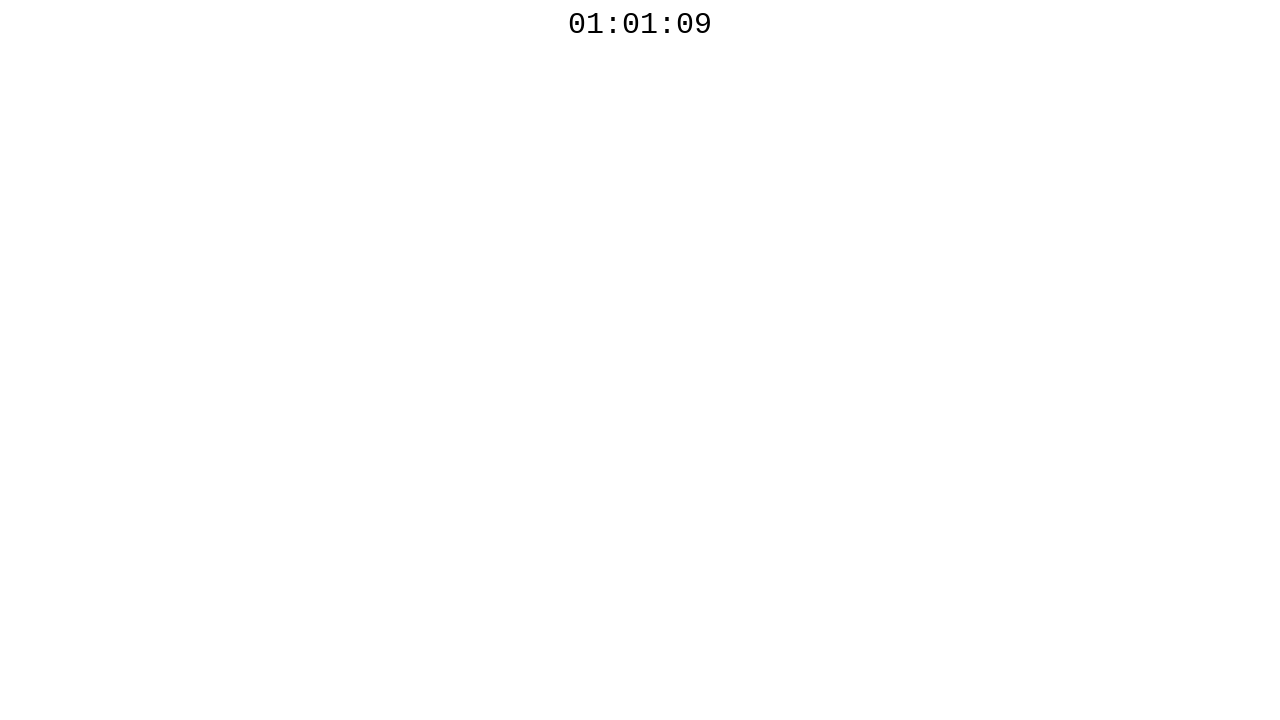

Countdown timer element is present on the page
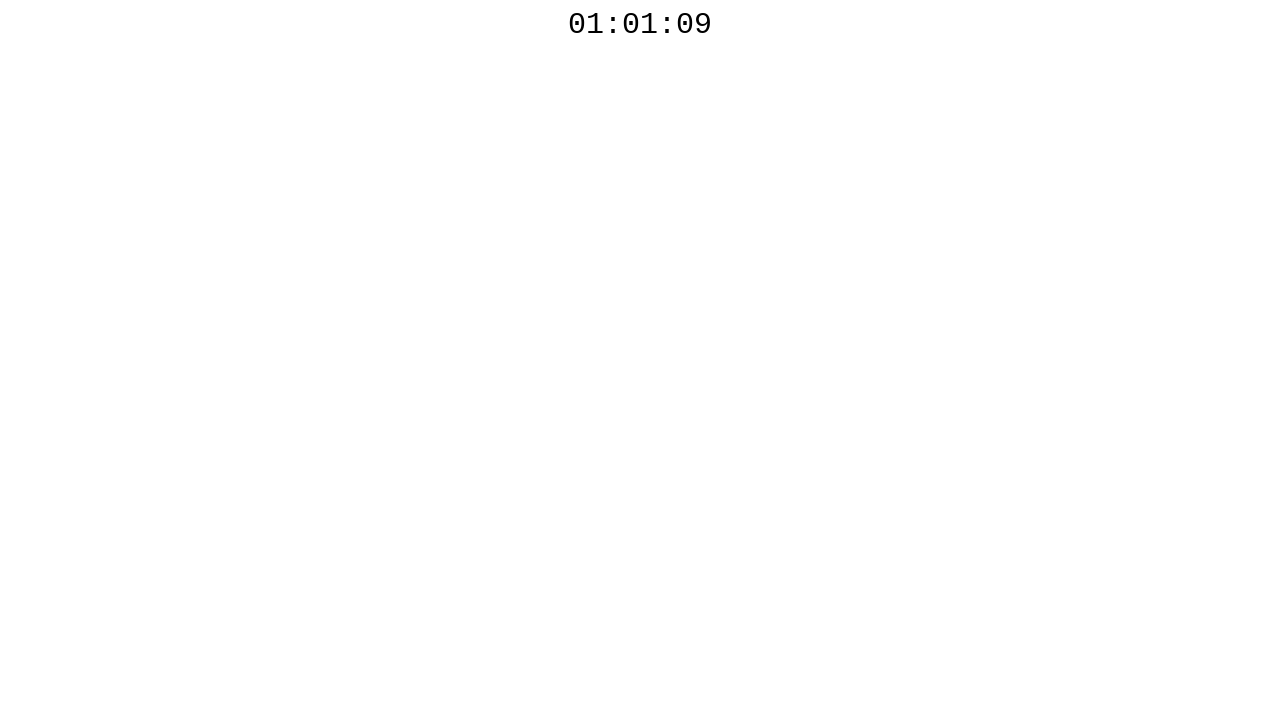

Checked countdown timer text: 01:01:09
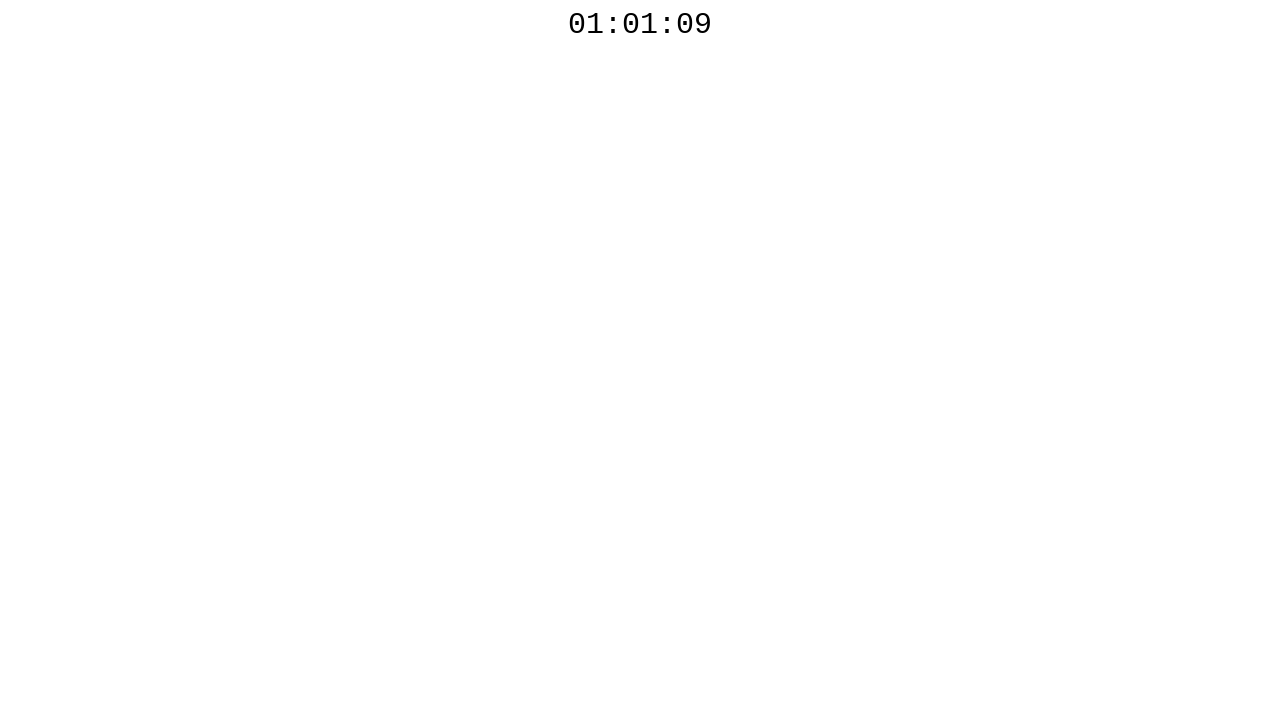

Waited 100ms before next countdown check
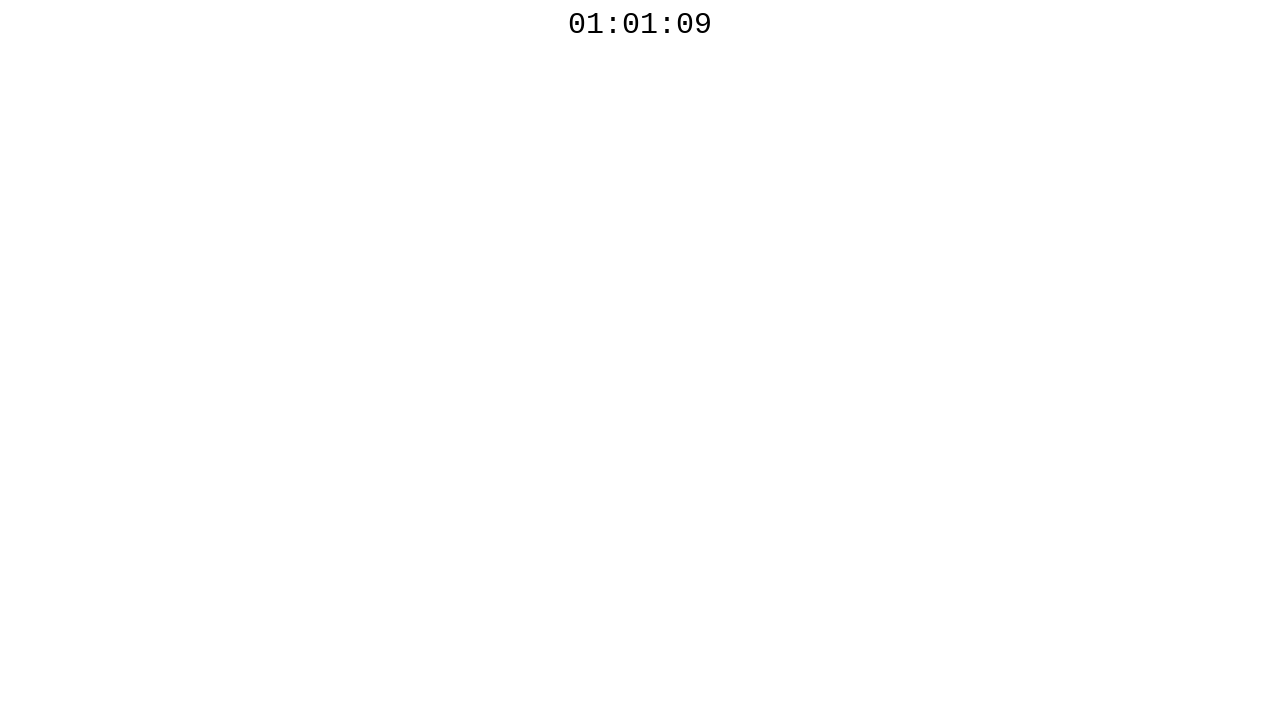

Checked countdown timer text: 01:01:09
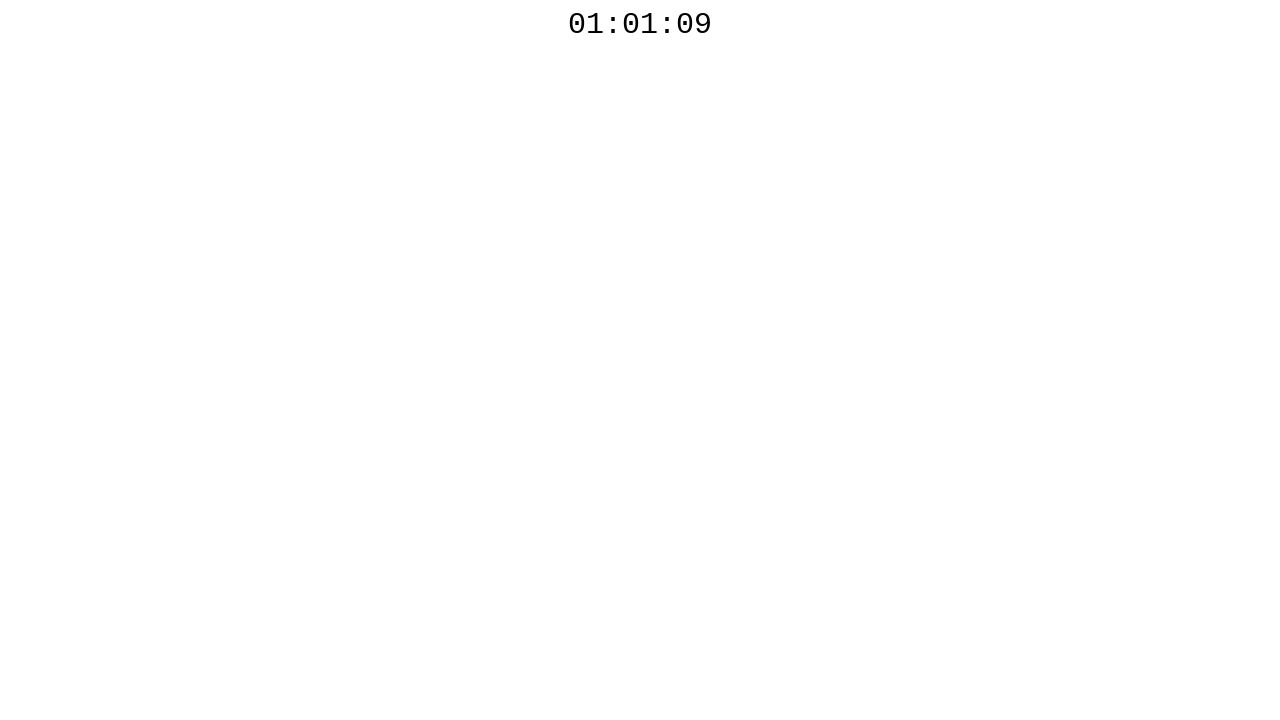

Waited 100ms before next countdown check
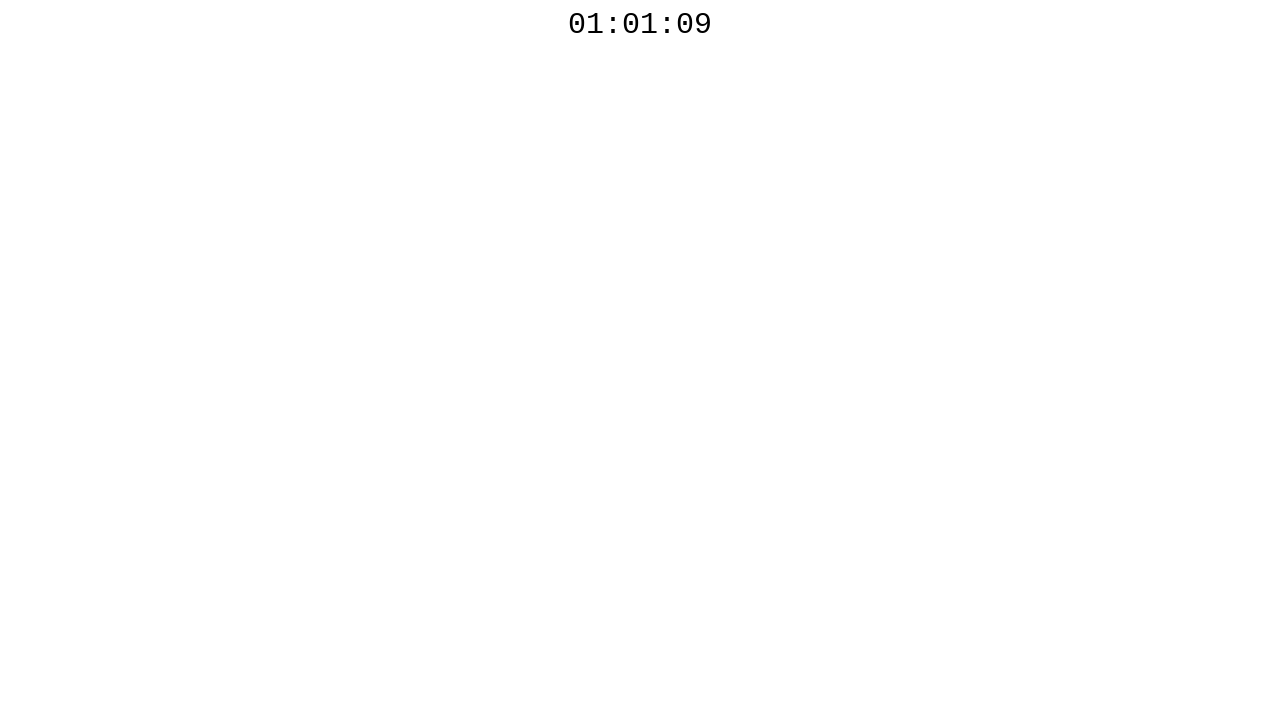

Checked countdown timer text: 01:01:09
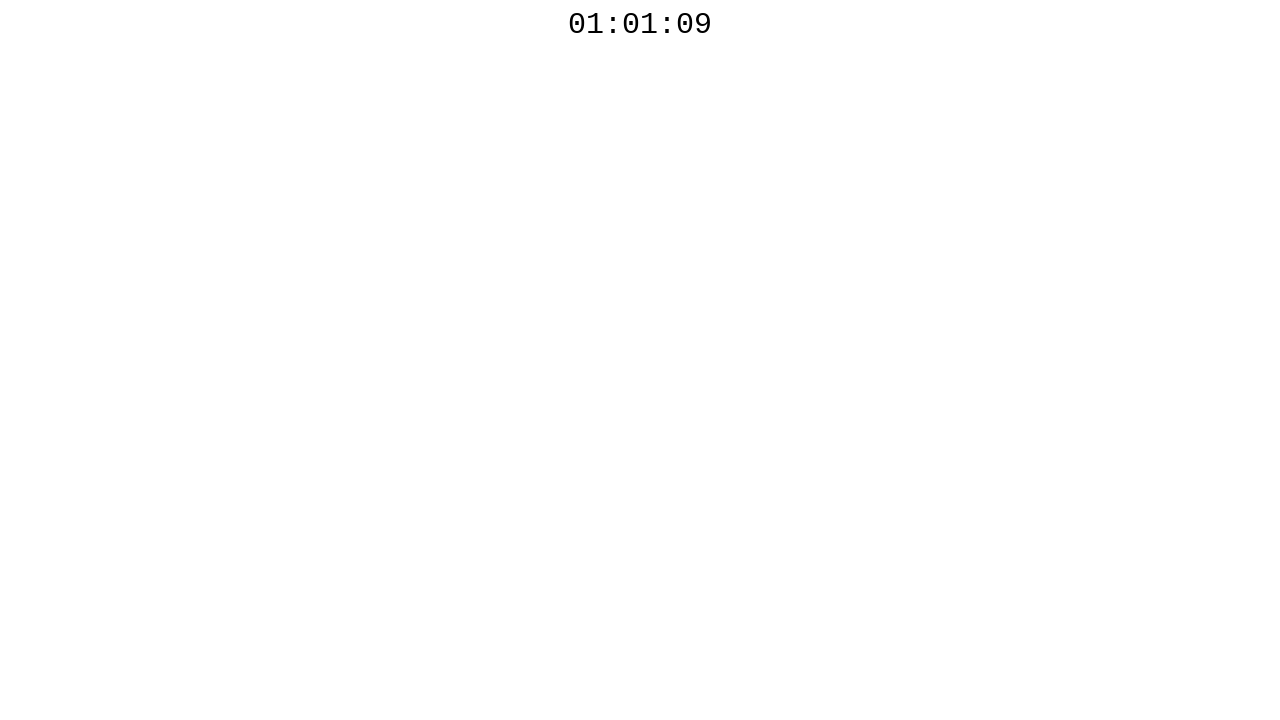

Waited 100ms before next countdown check
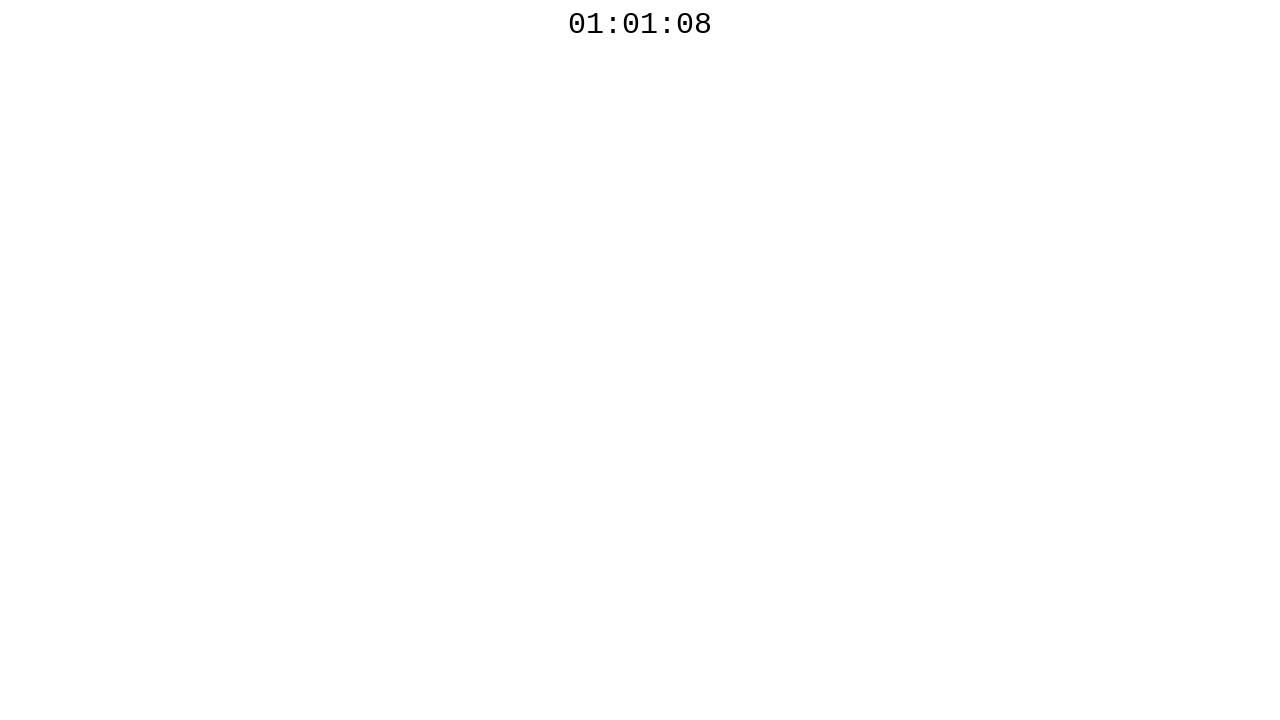

Checked countdown timer text: 01:01:08
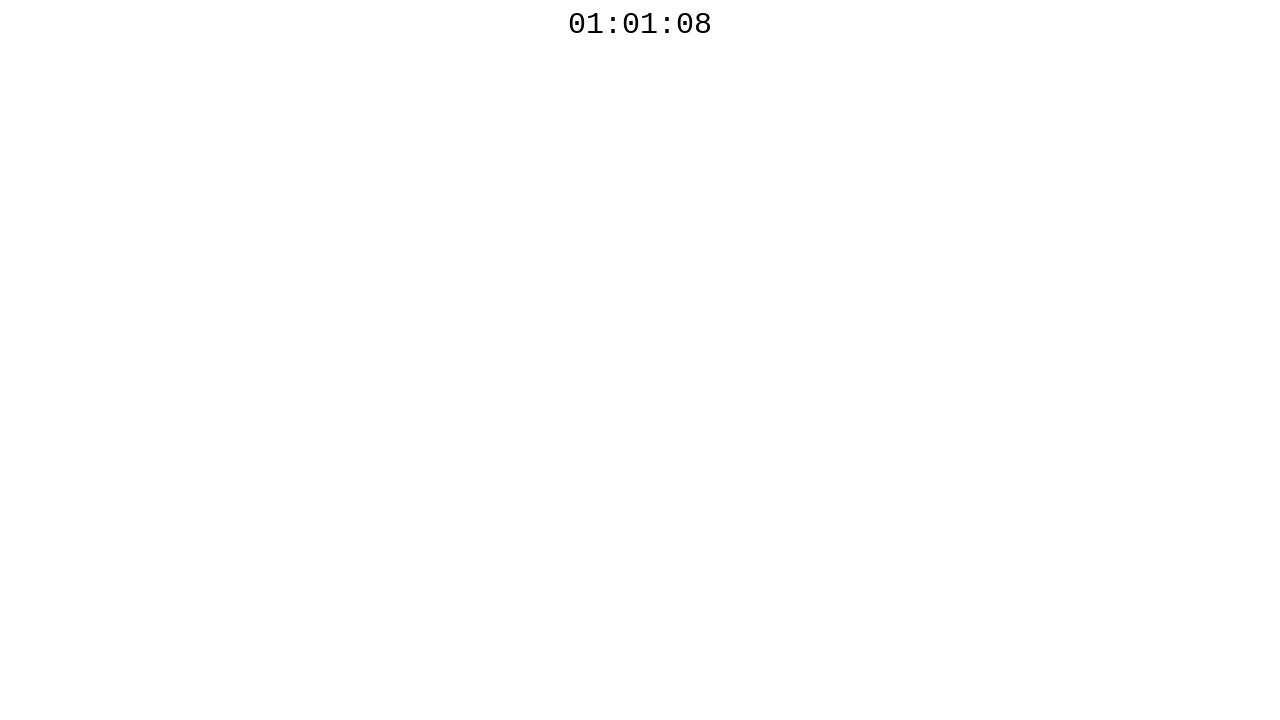

Waited 100ms before next countdown check
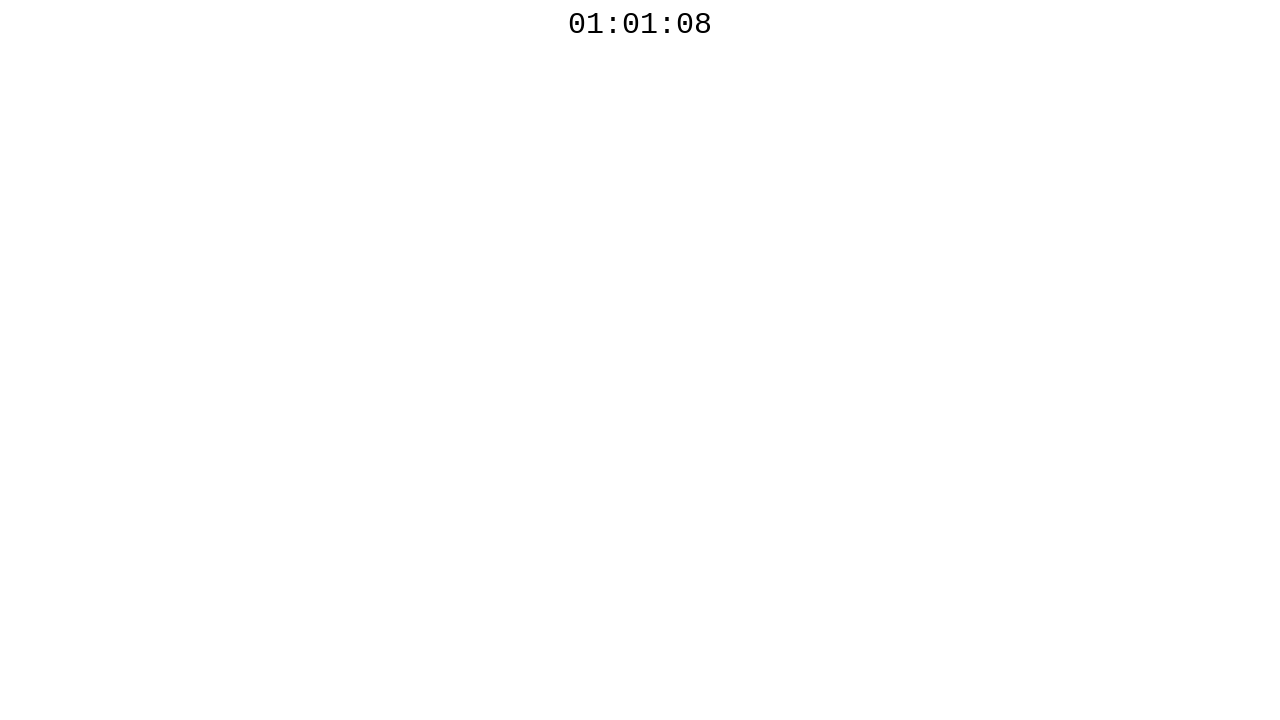

Checked countdown timer text: 01:01:08
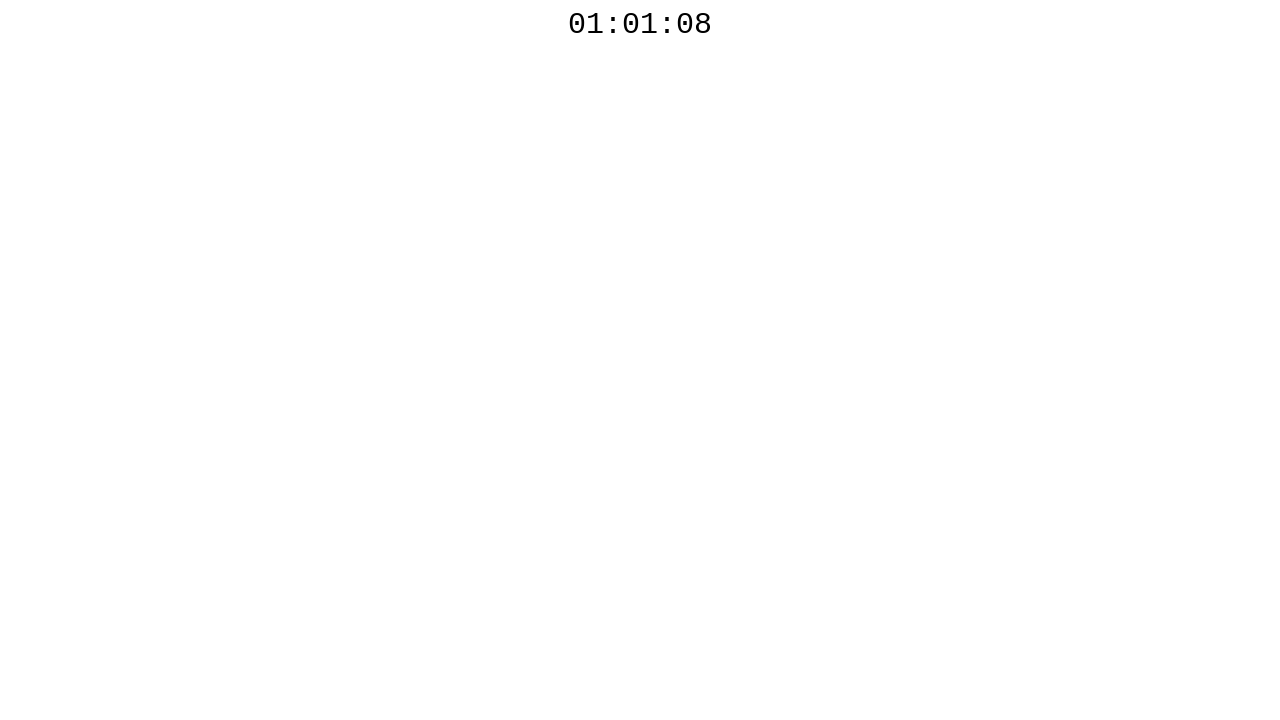

Waited 100ms before next countdown check
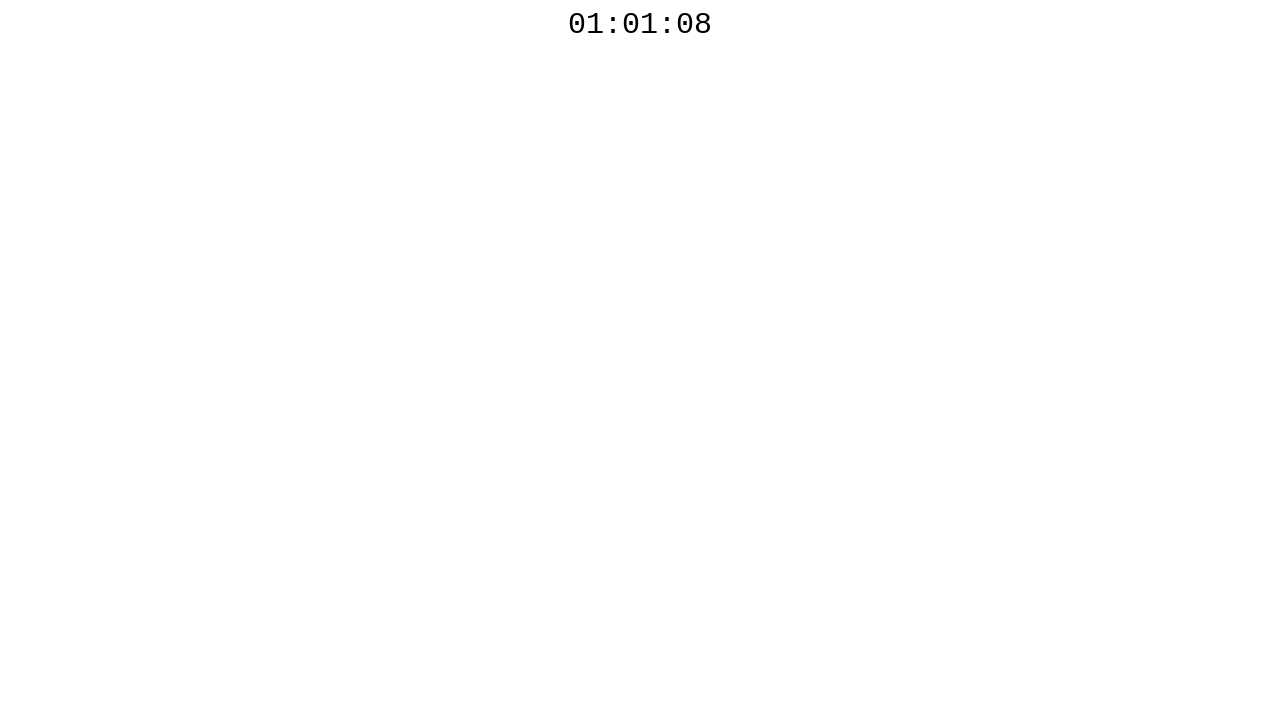

Checked countdown timer text: 01:01:08
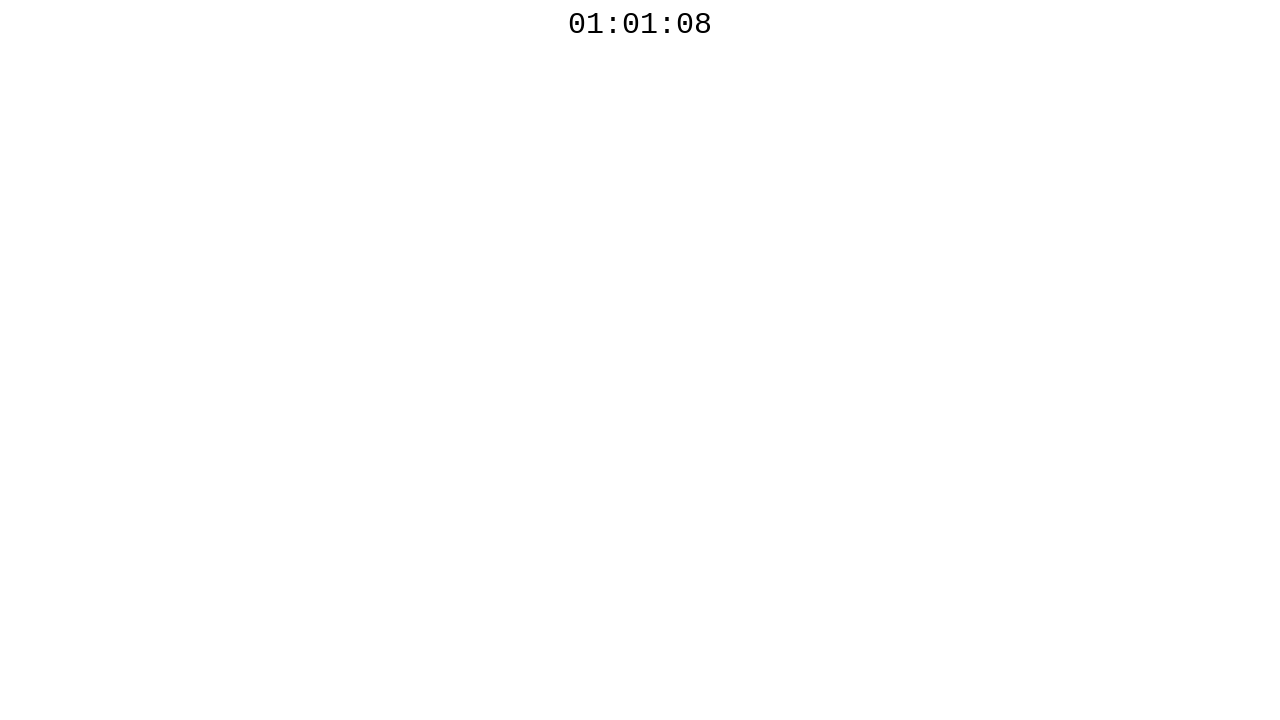

Waited 100ms before next countdown check
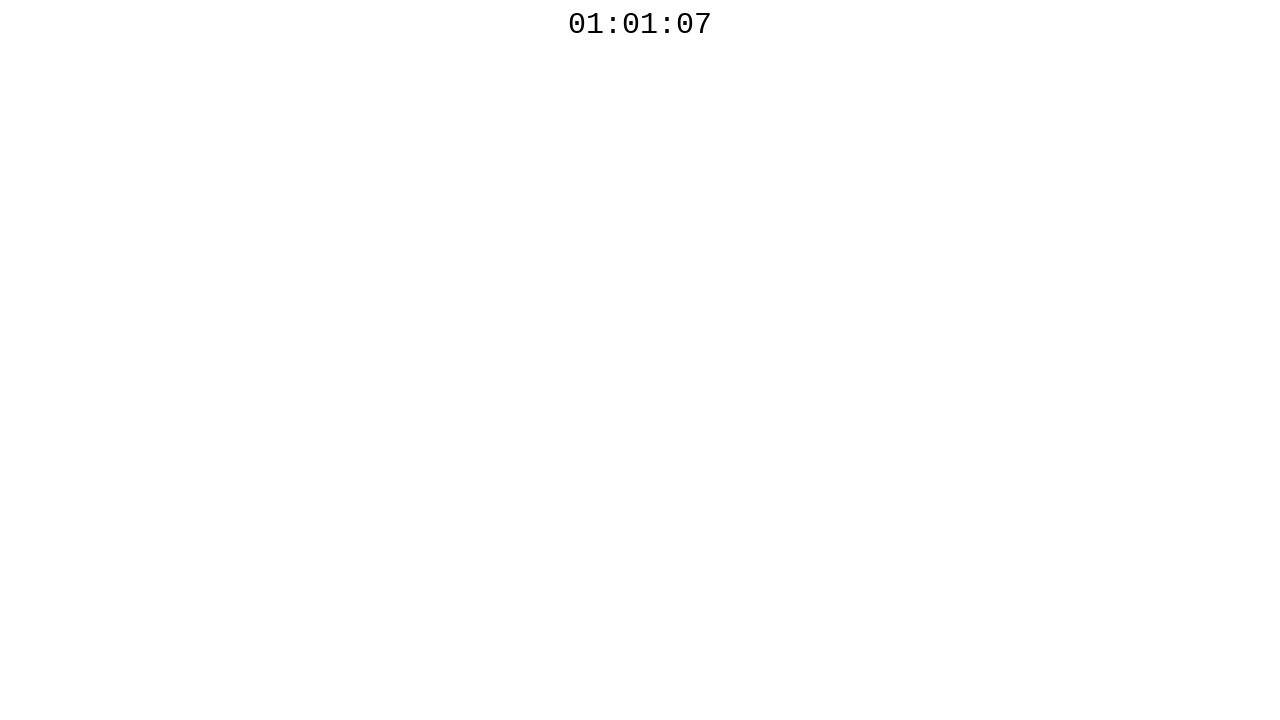

Checked countdown timer text: 01:01:07
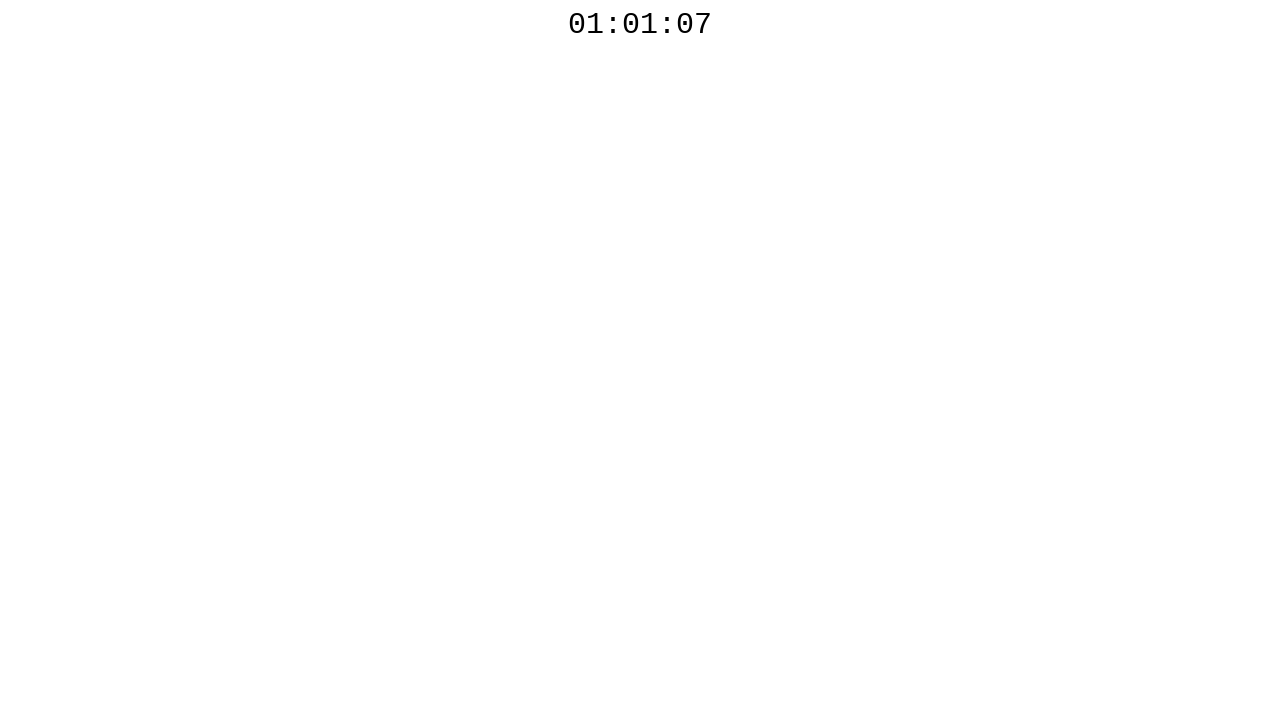

Waited 100ms before next countdown check
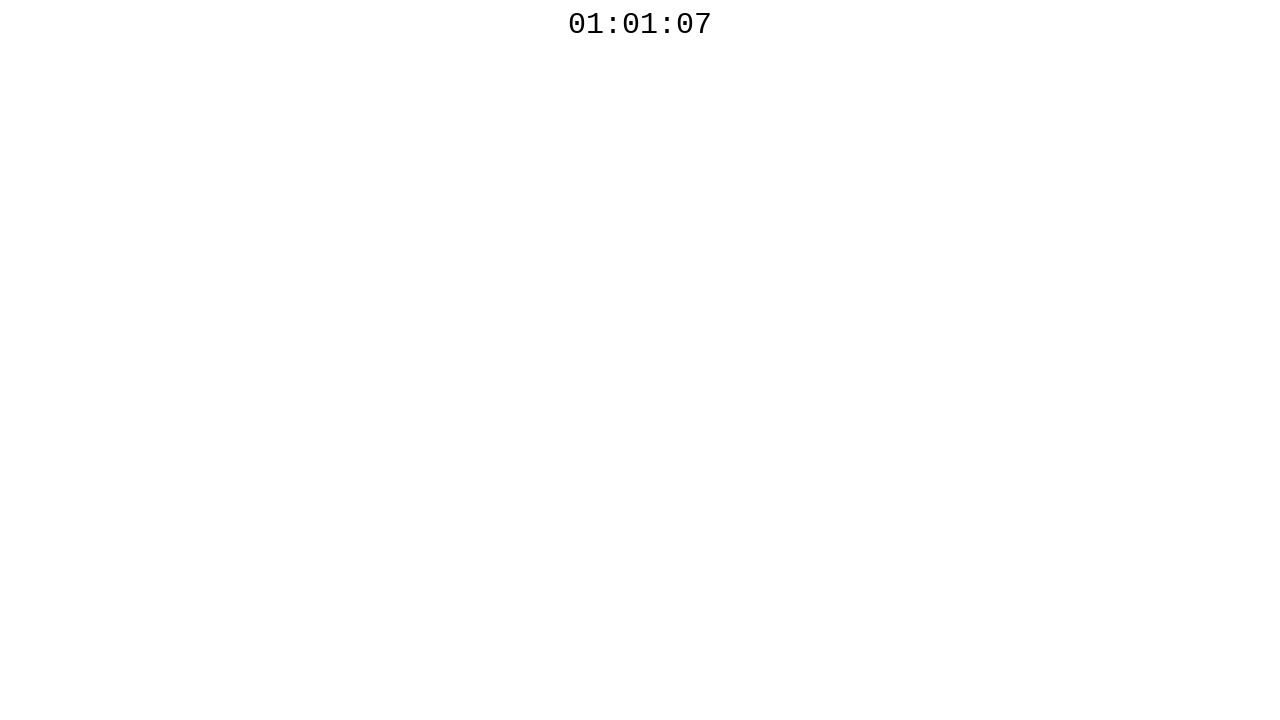

Checked countdown timer text: 01:01:07
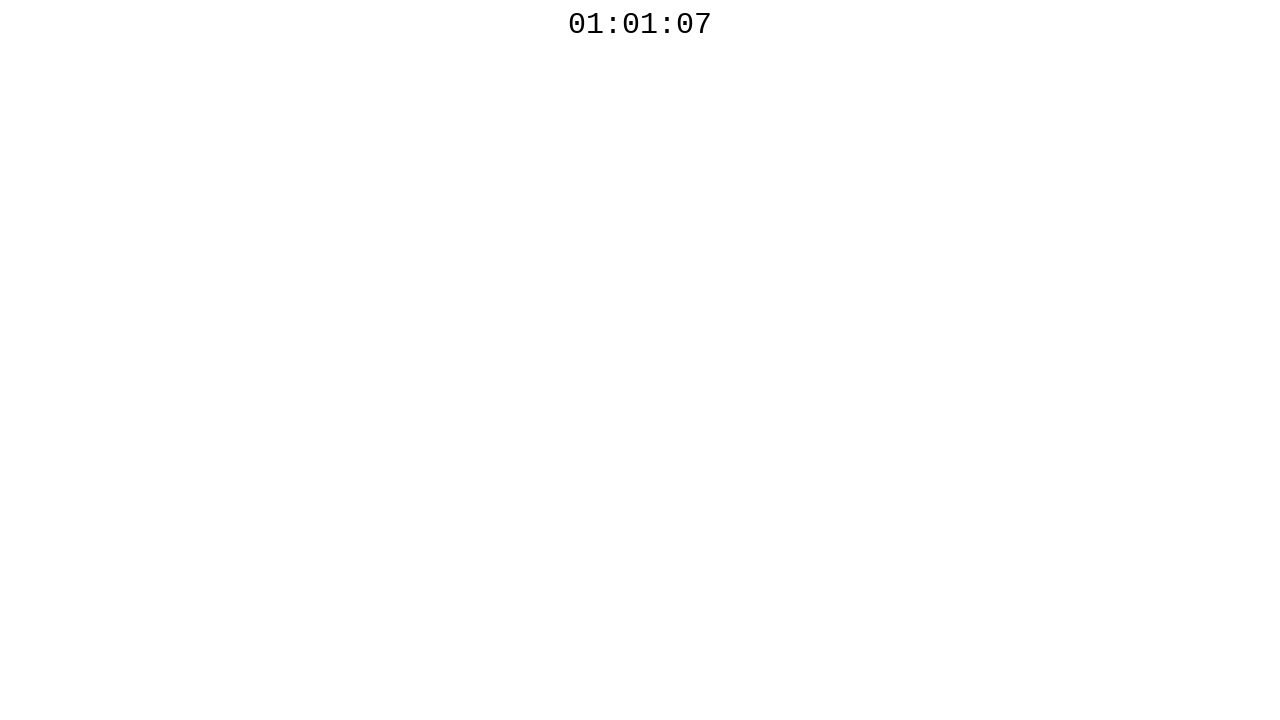

Waited 100ms before next countdown check
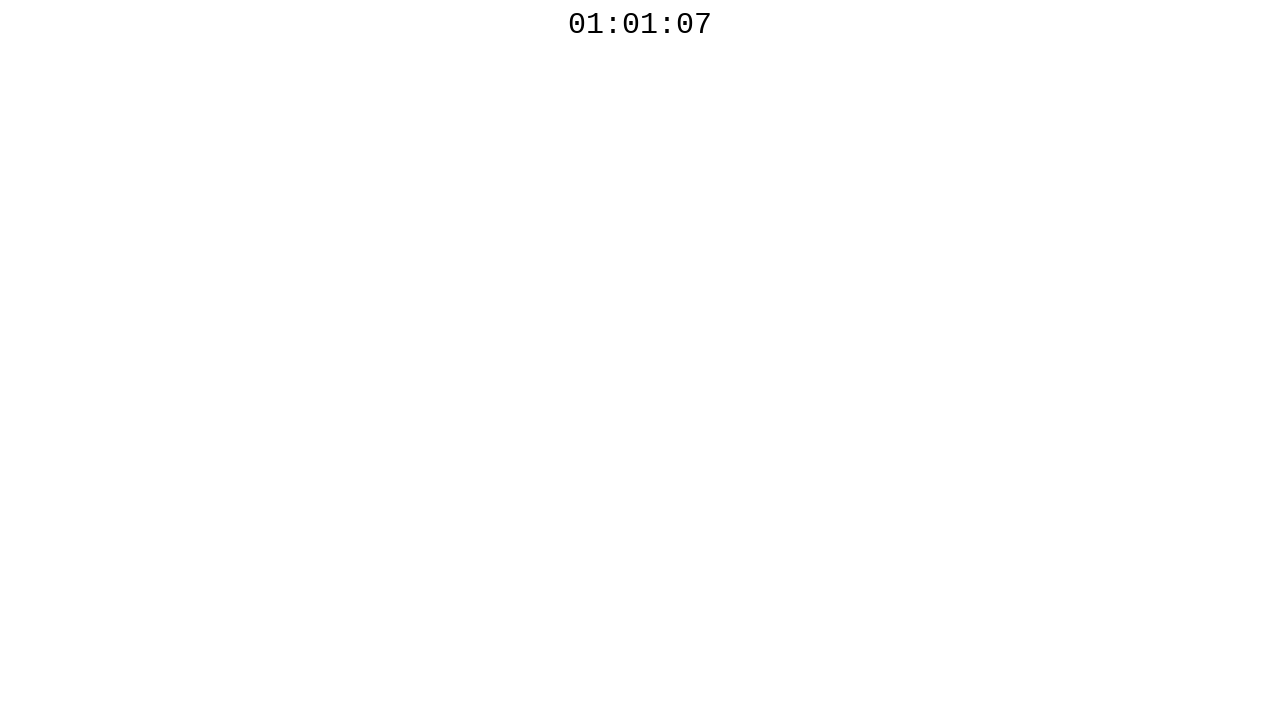

Checked countdown timer text: 01:01:07
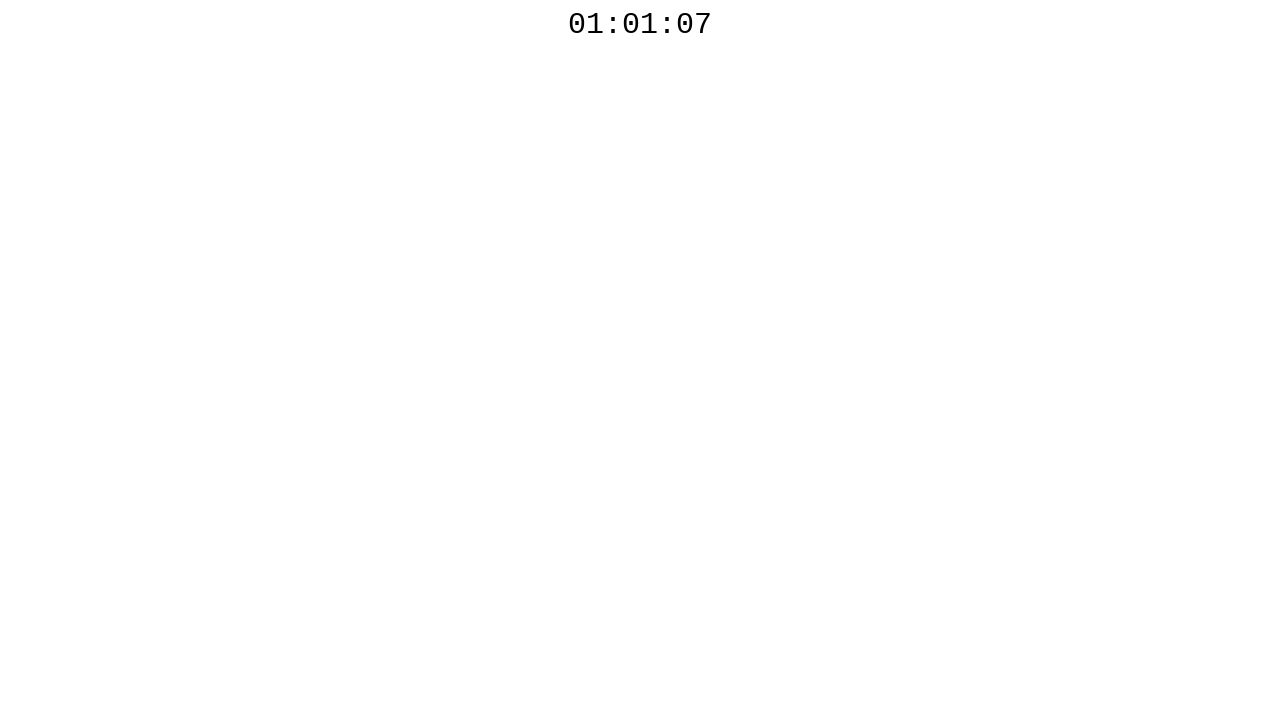

Waited 100ms before next countdown check
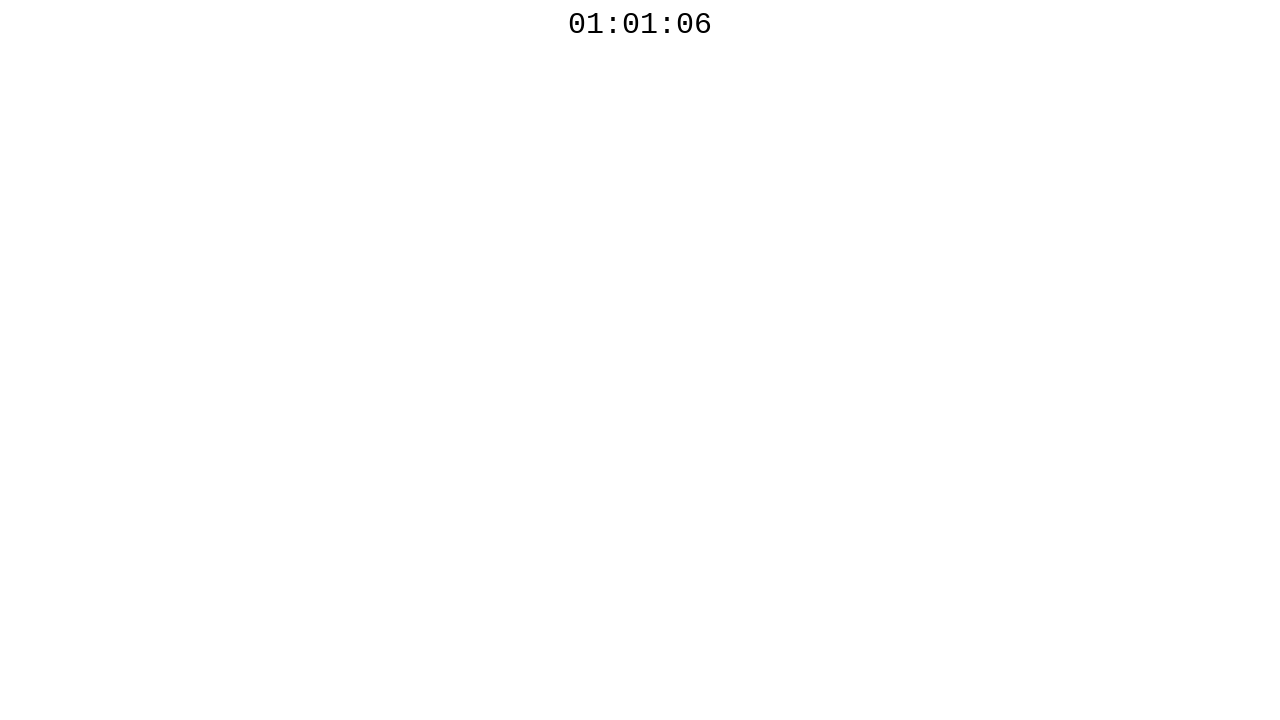

Checked countdown timer text: 01:01:06
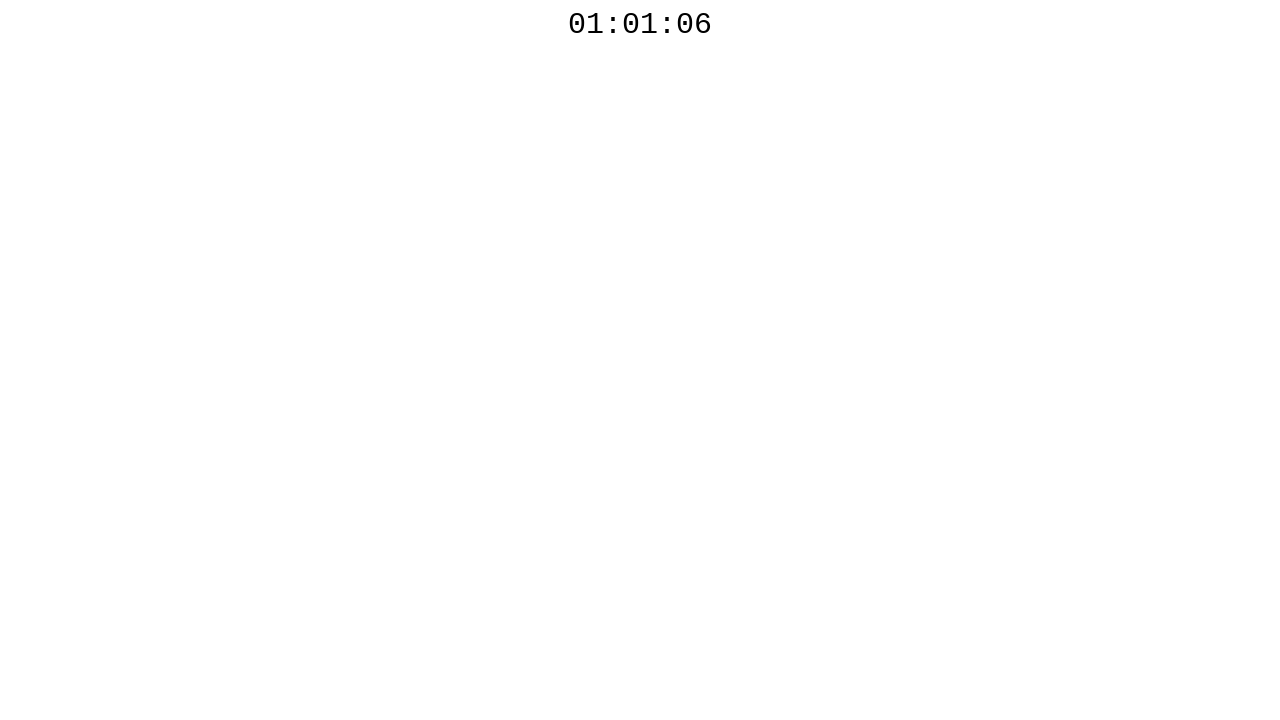

Waited 100ms before next countdown check
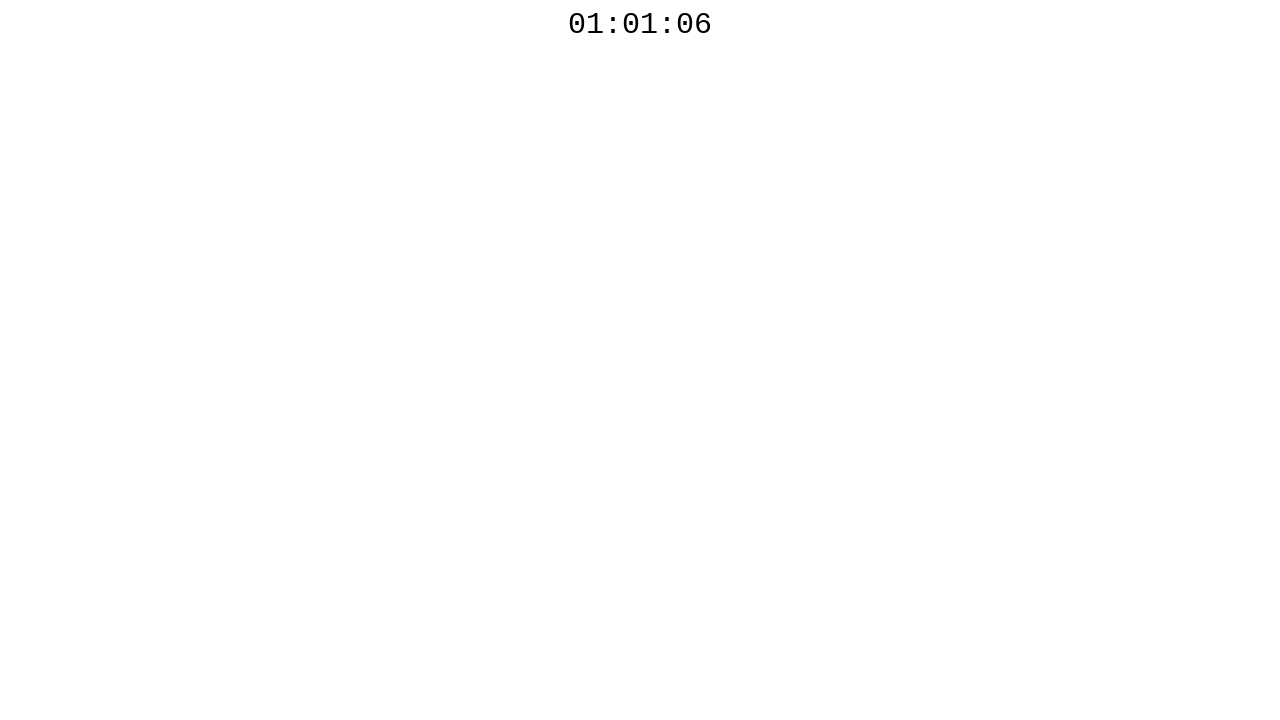

Checked countdown timer text: 01:01:06
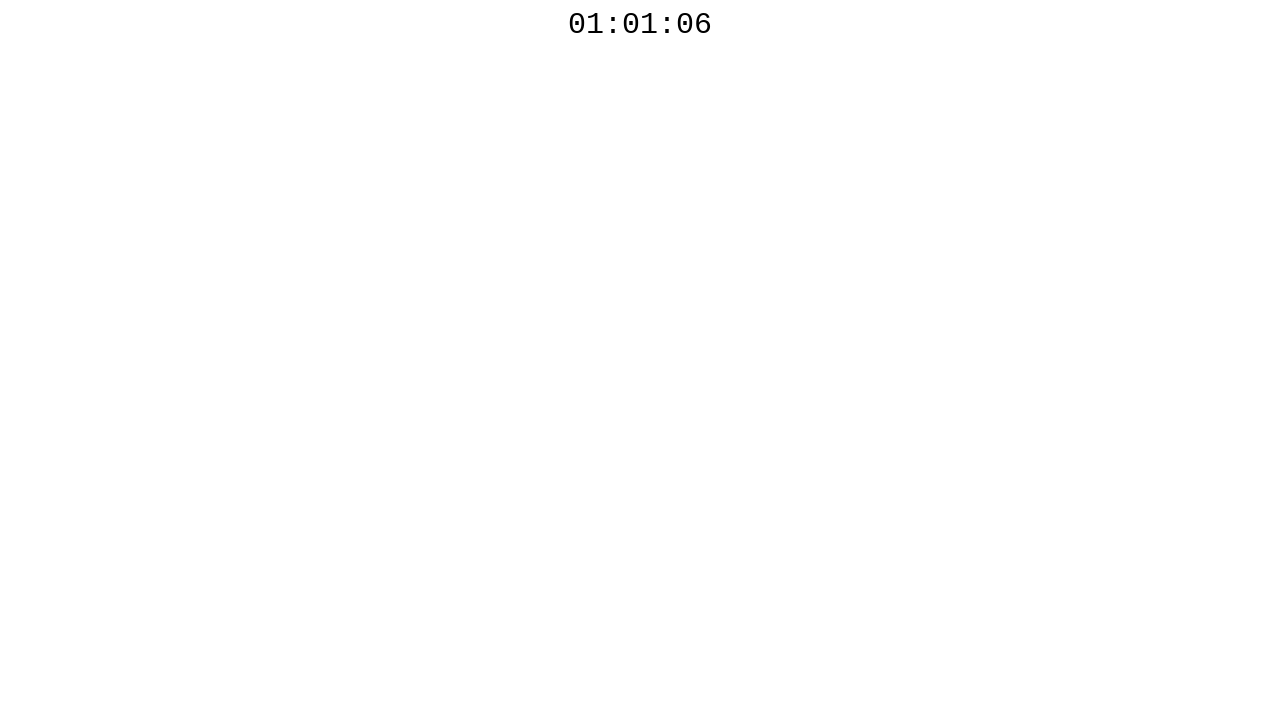

Waited 100ms before next countdown check
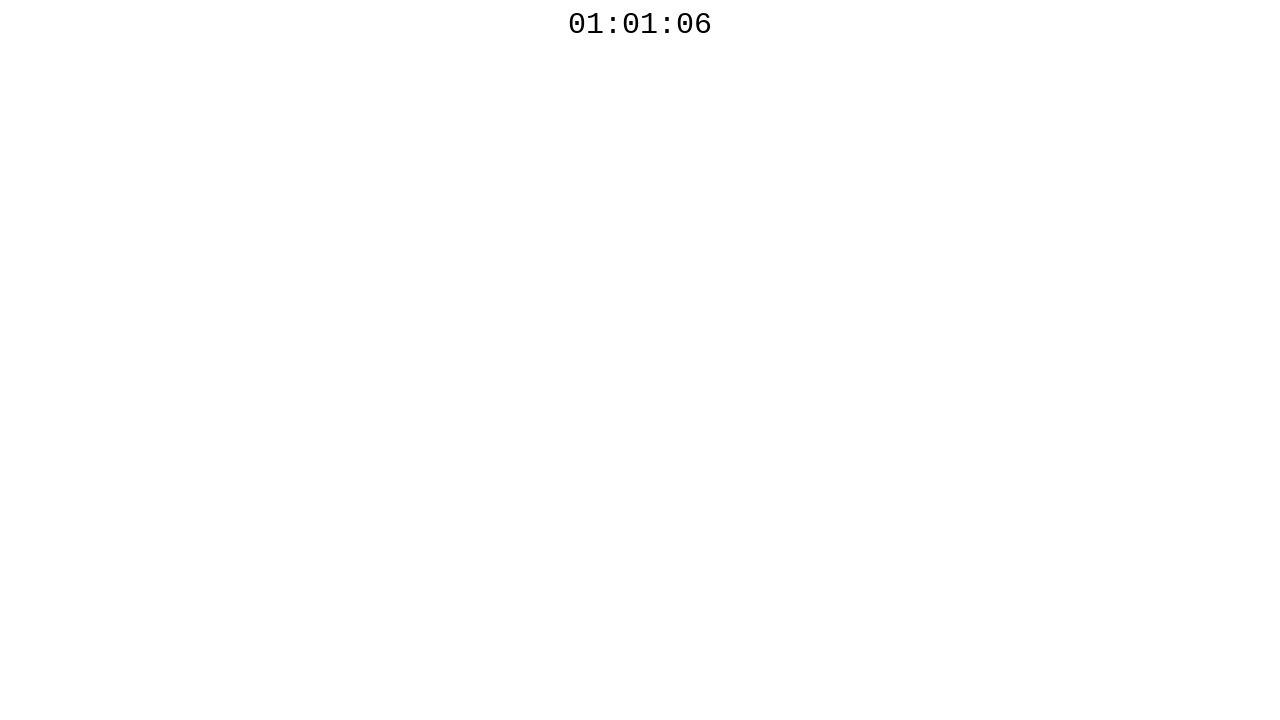

Checked countdown timer text: 01:01:06
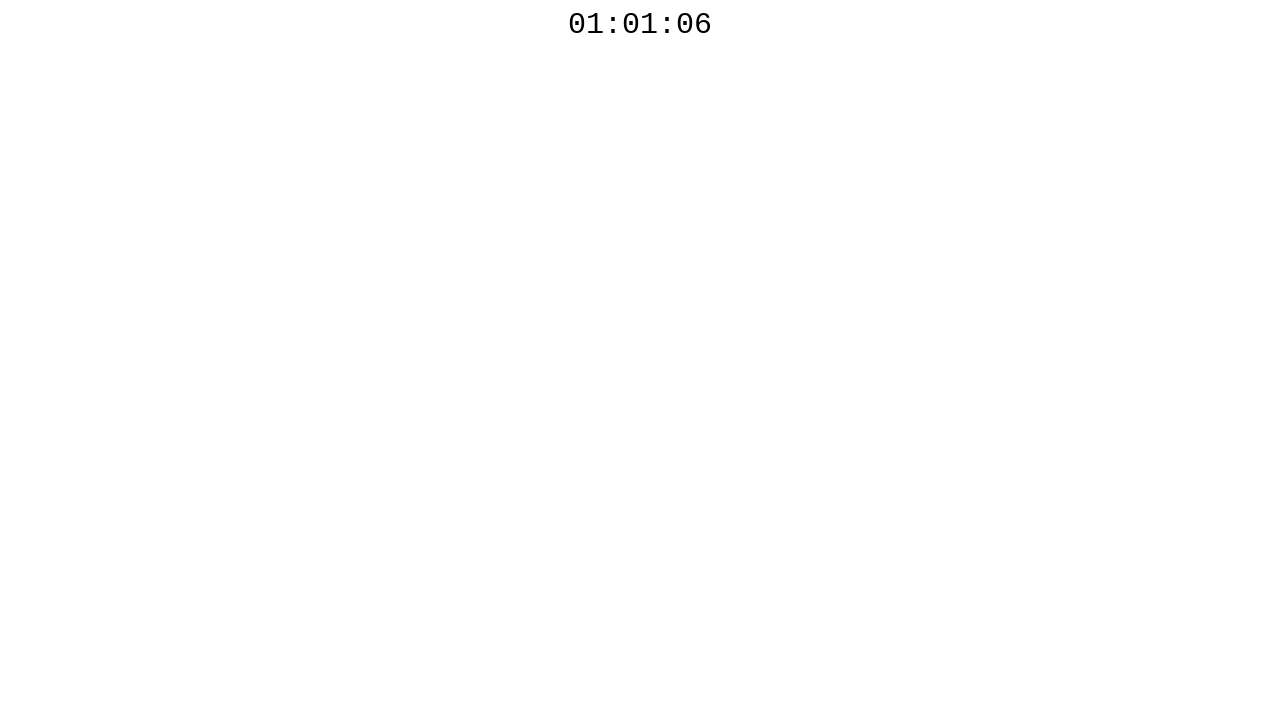

Waited 100ms before next countdown check
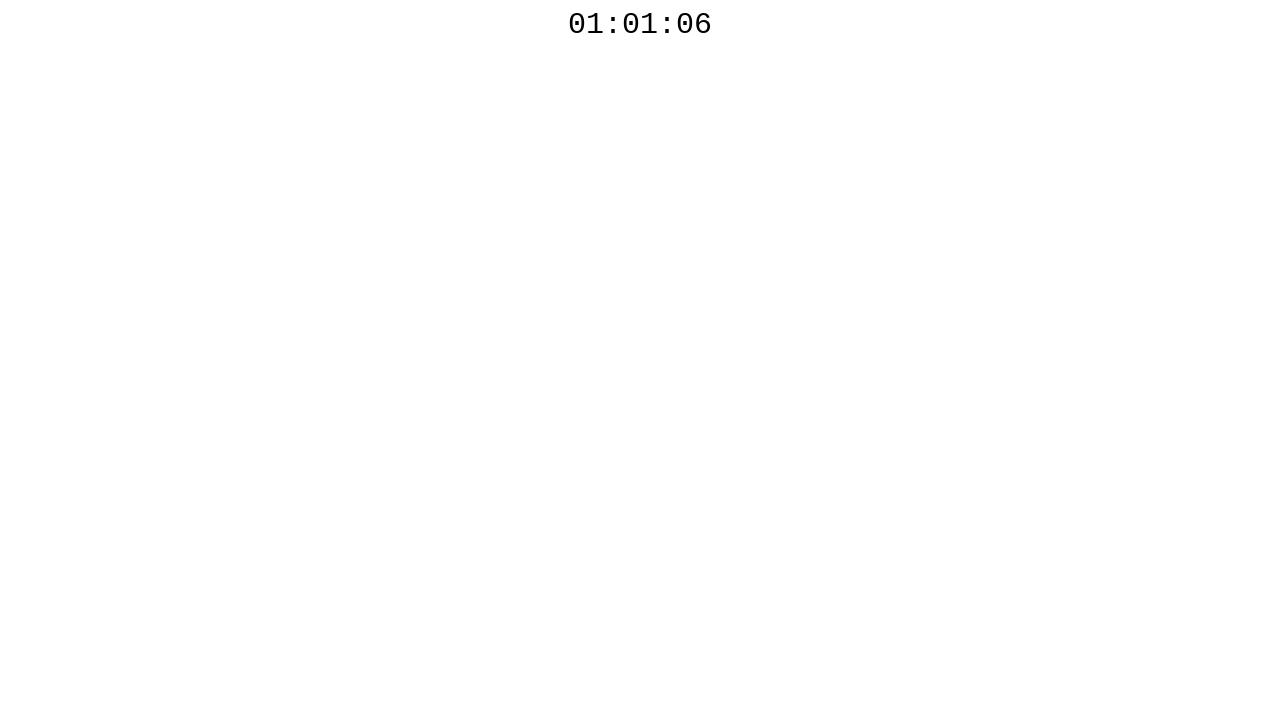

Checked countdown timer text: 01:01:05
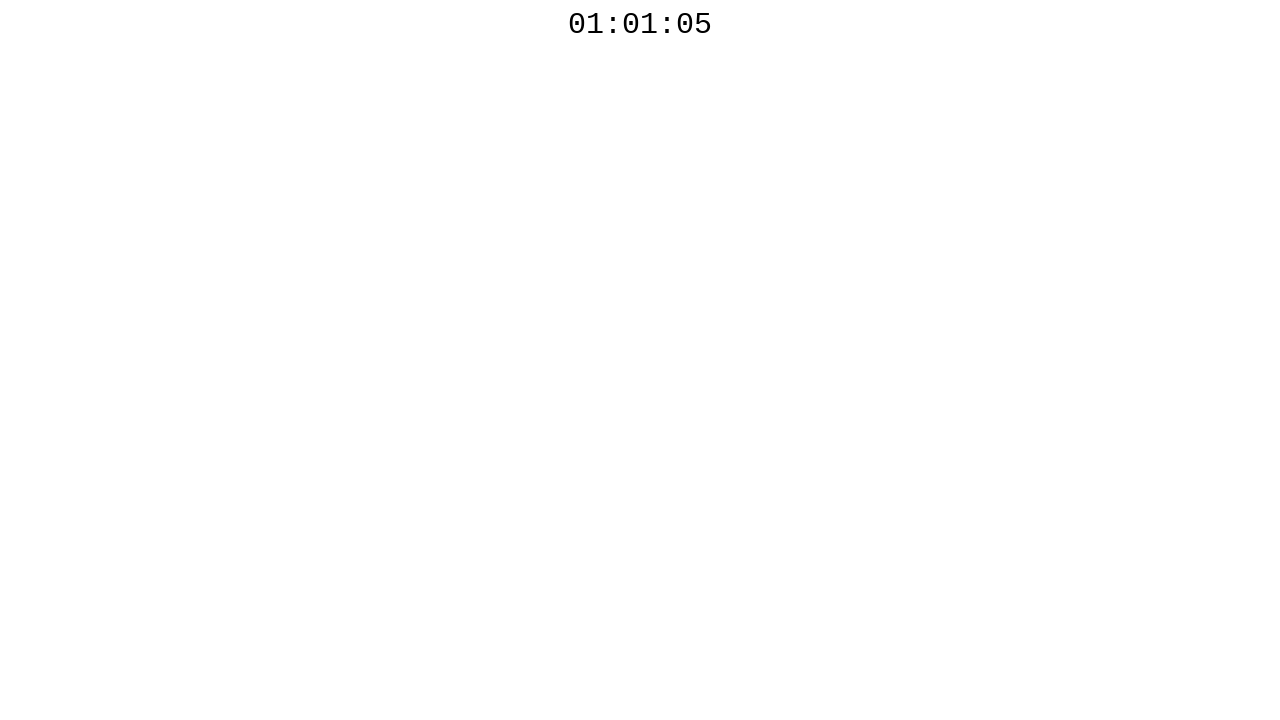

Waited 100ms before next countdown check
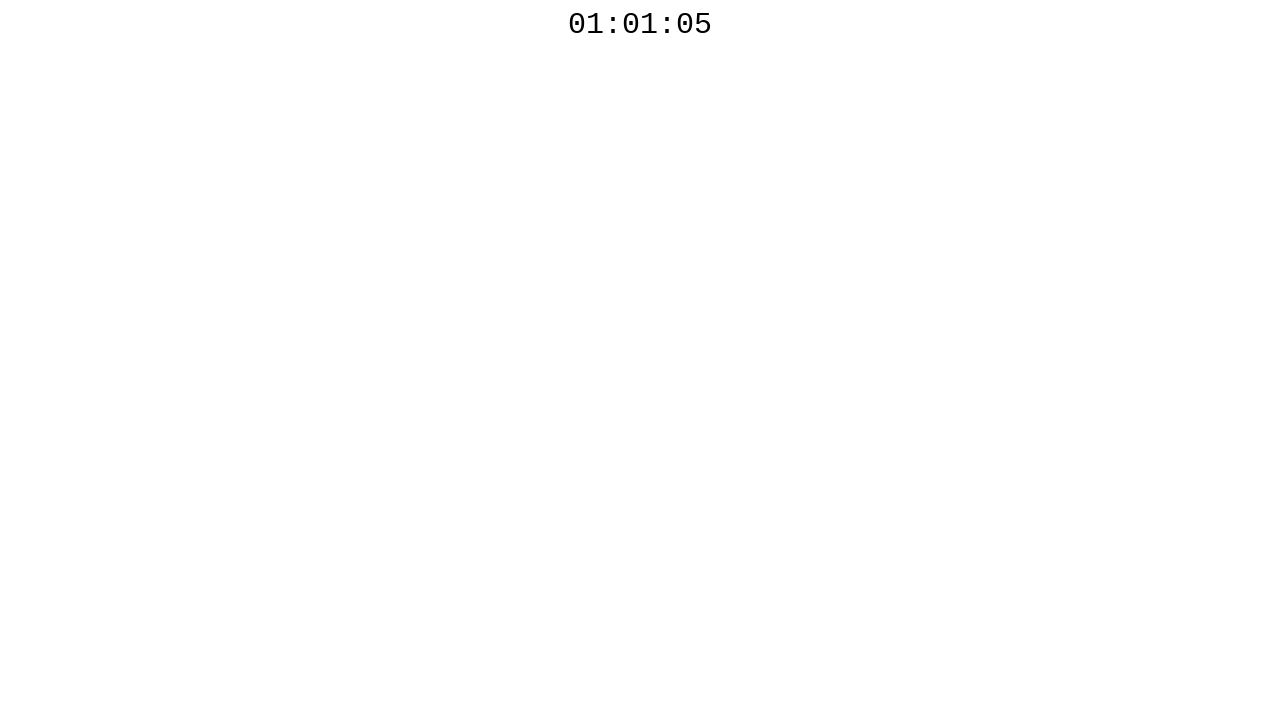

Checked countdown timer text: 01:01:05
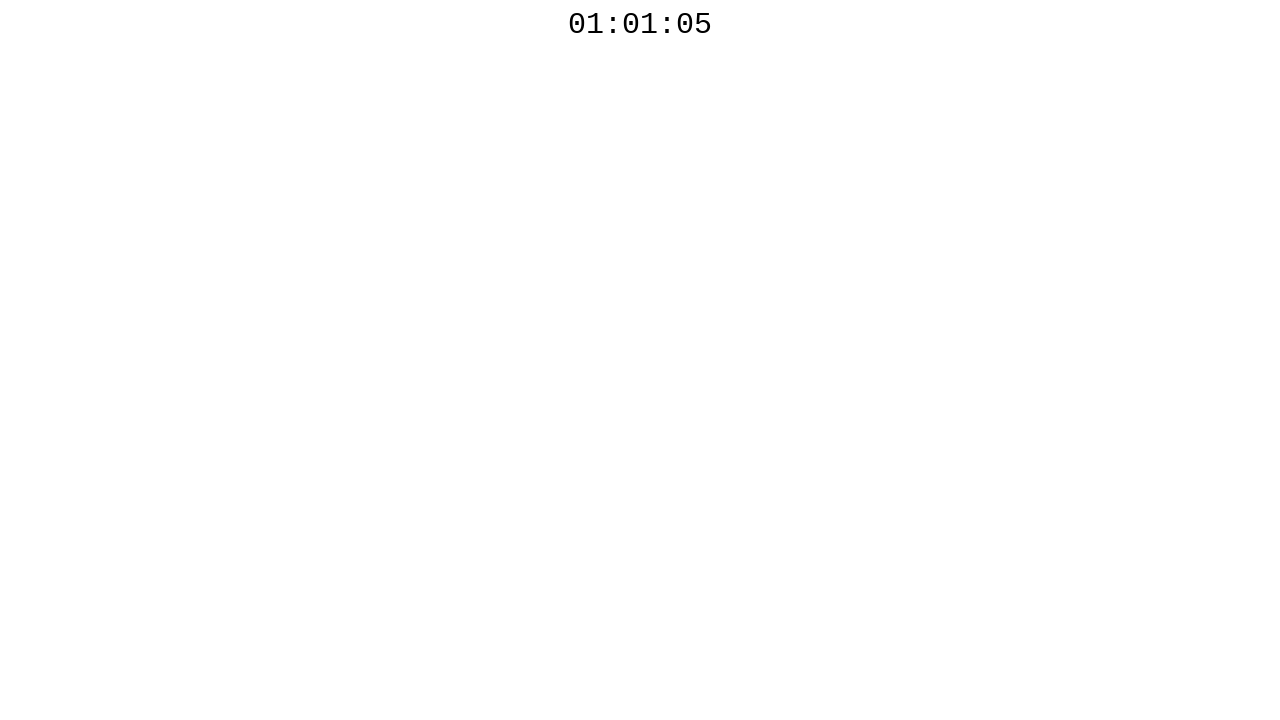

Waited 100ms before next countdown check
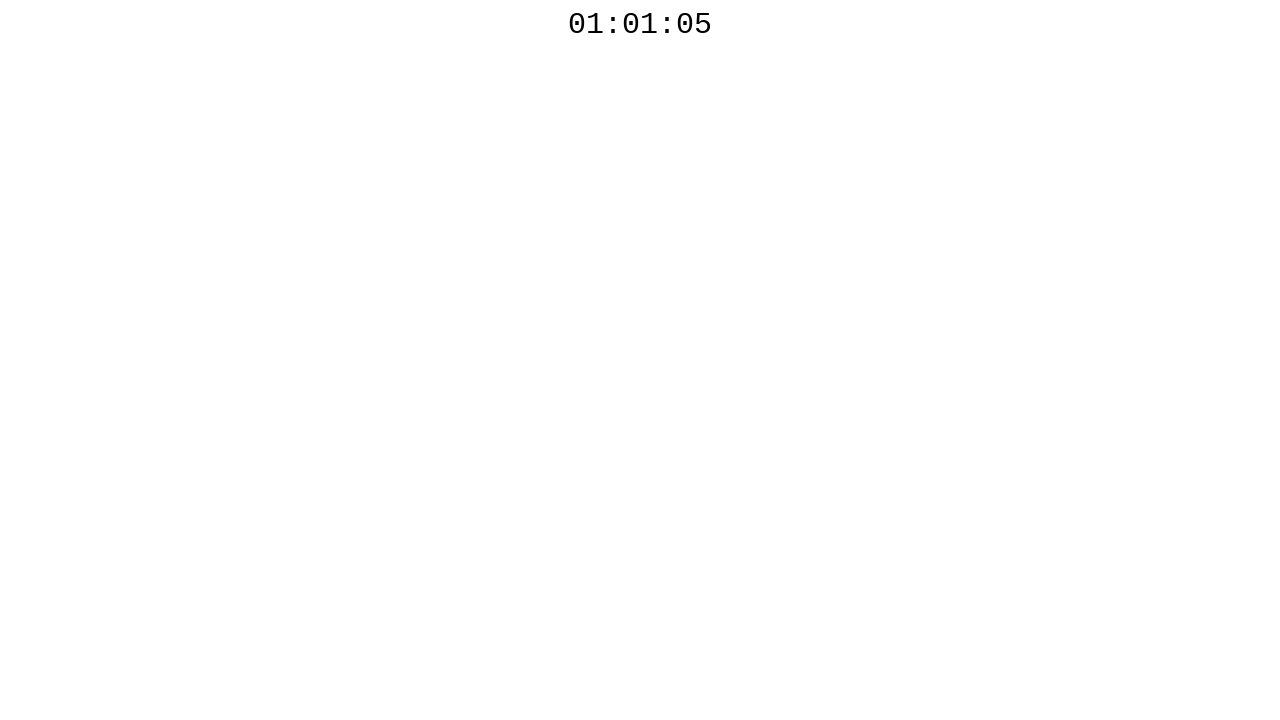

Checked countdown timer text: 01:01:05
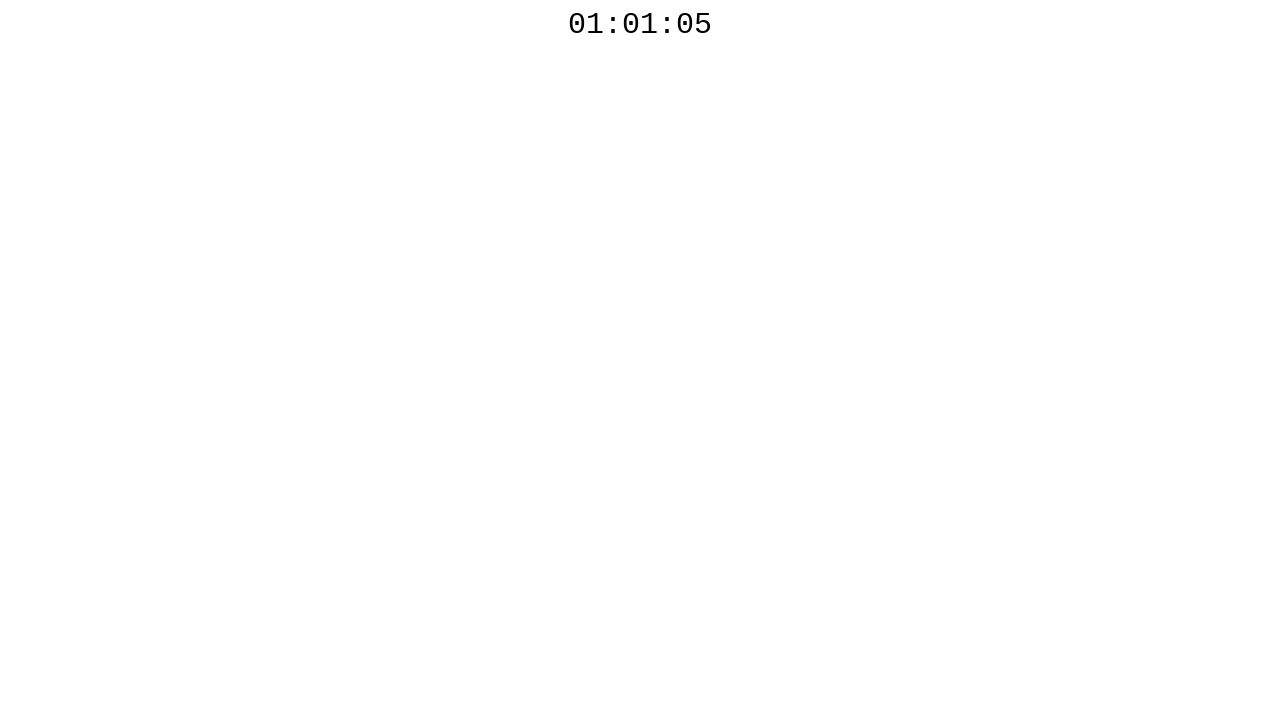

Waited 100ms before next countdown check
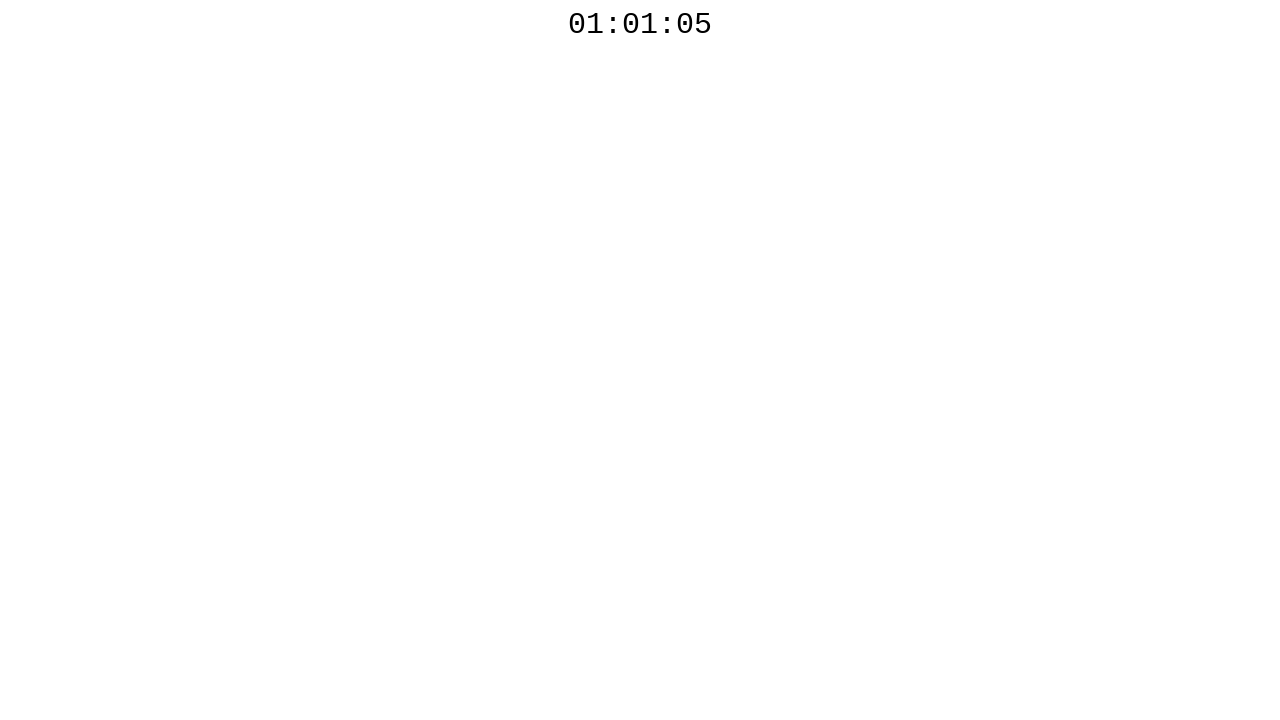

Checked countdown timer text: 01:01:05
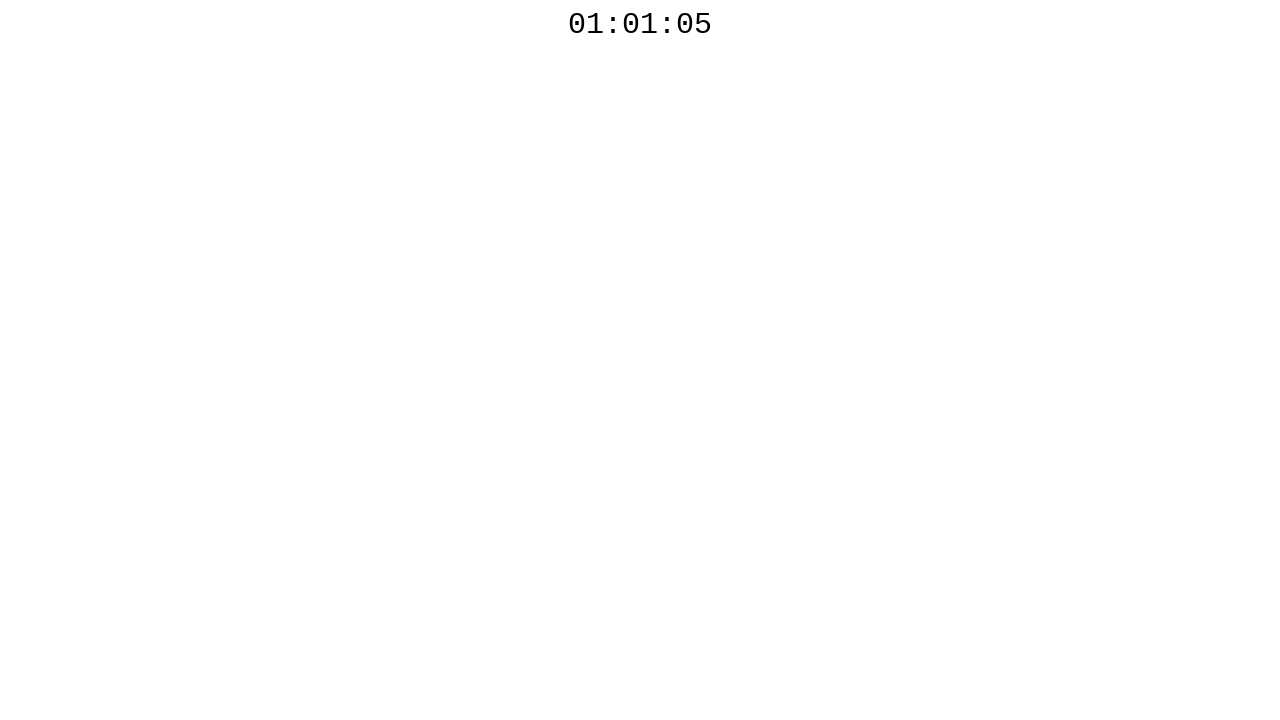

Waited 100ms before next countdown check
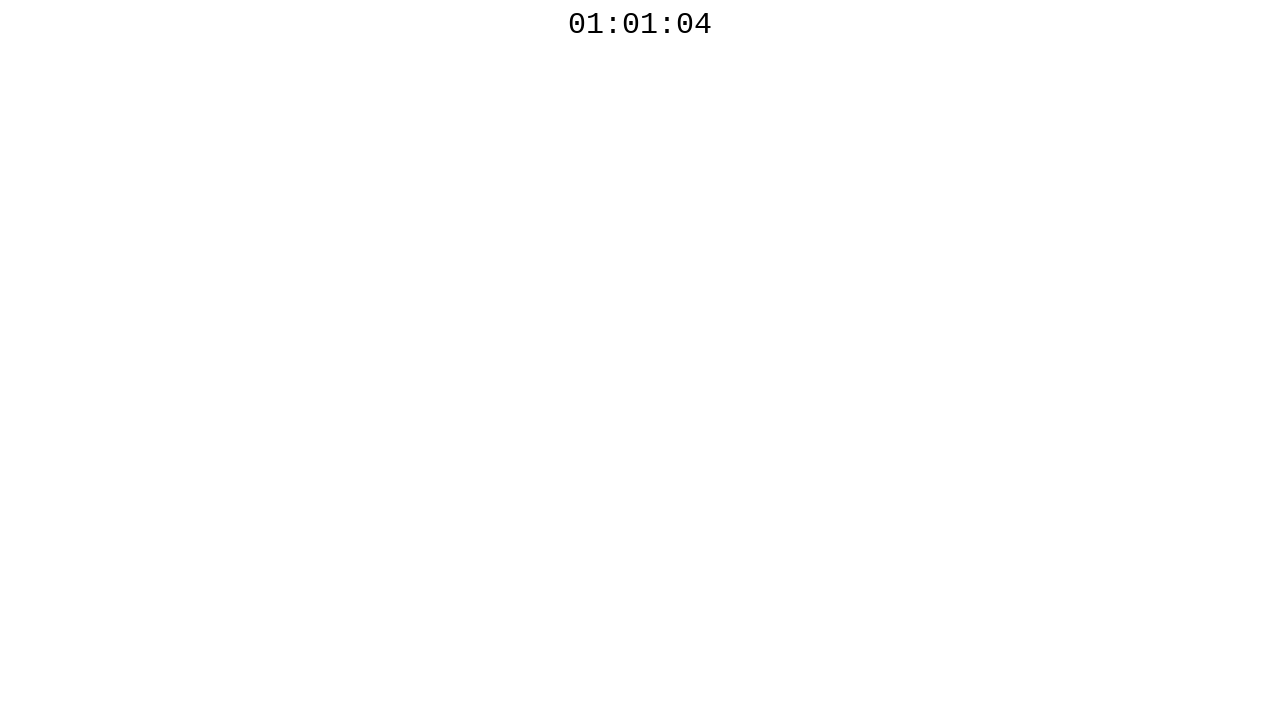

Checked countdown timer text: 01:01:04
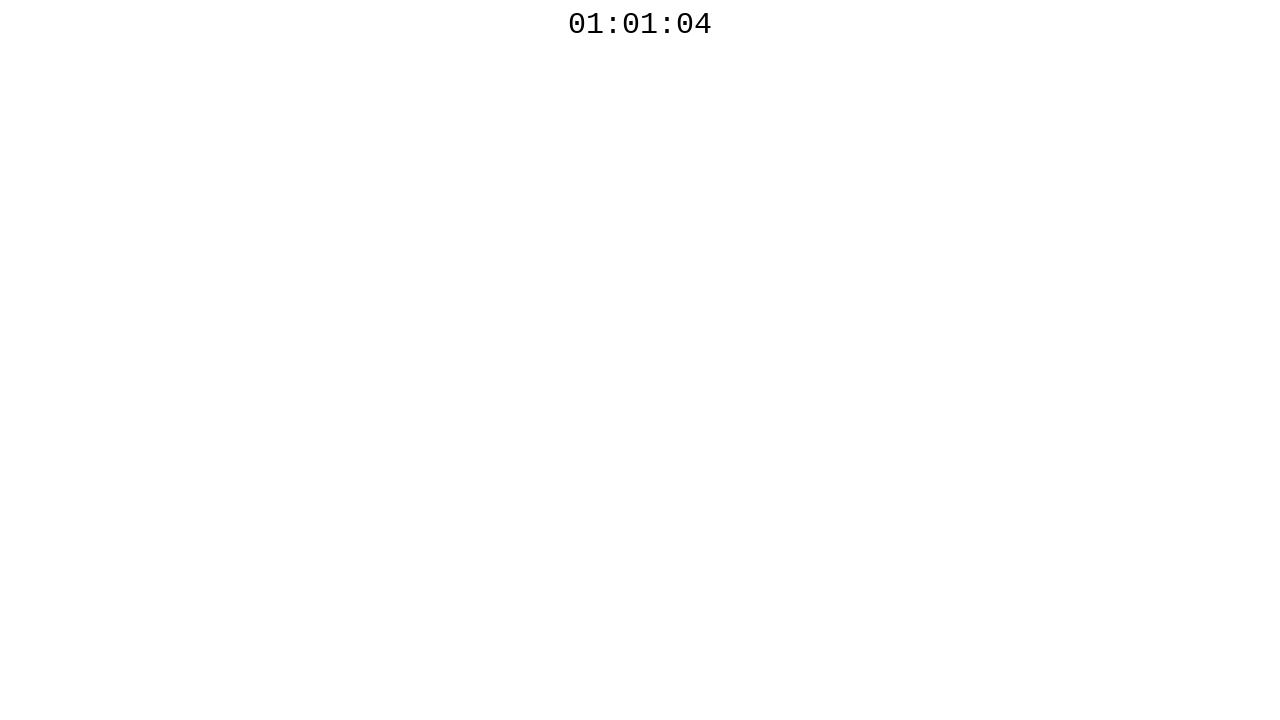

Waited 100ms before next countdown check
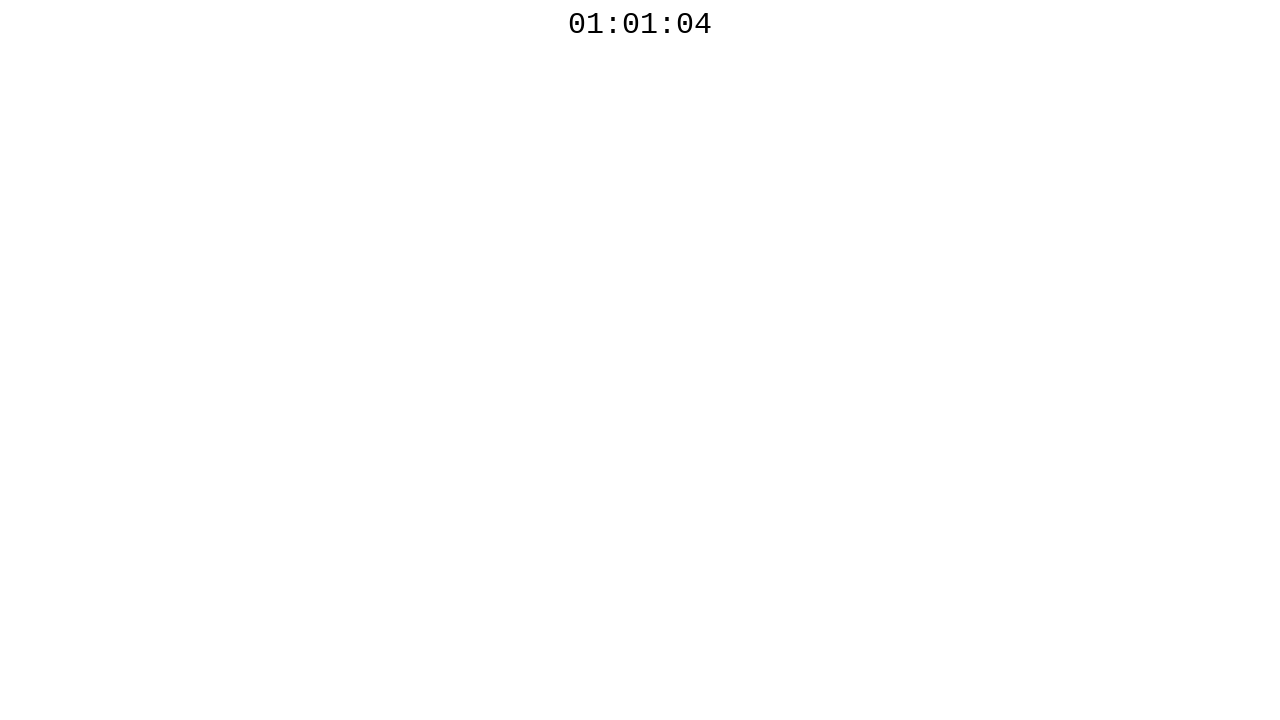

Checked countdown timer text: 01:01:04
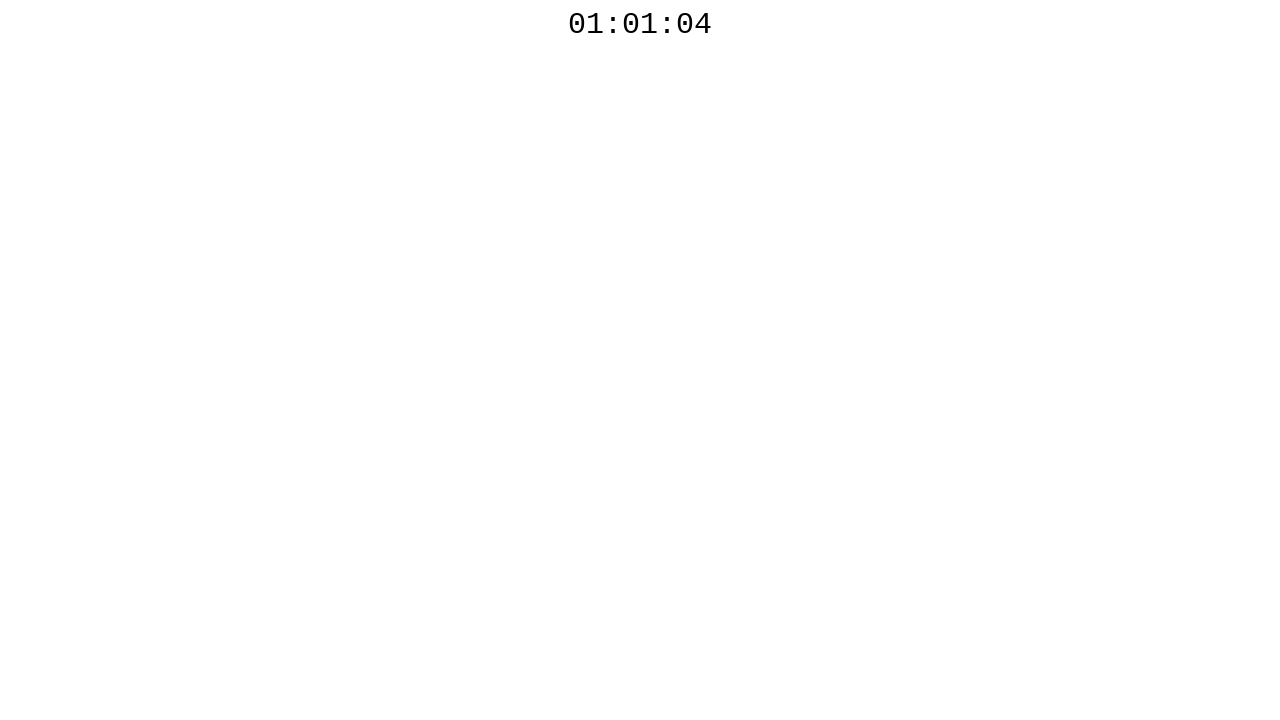

Waited 100ms before next countdown check
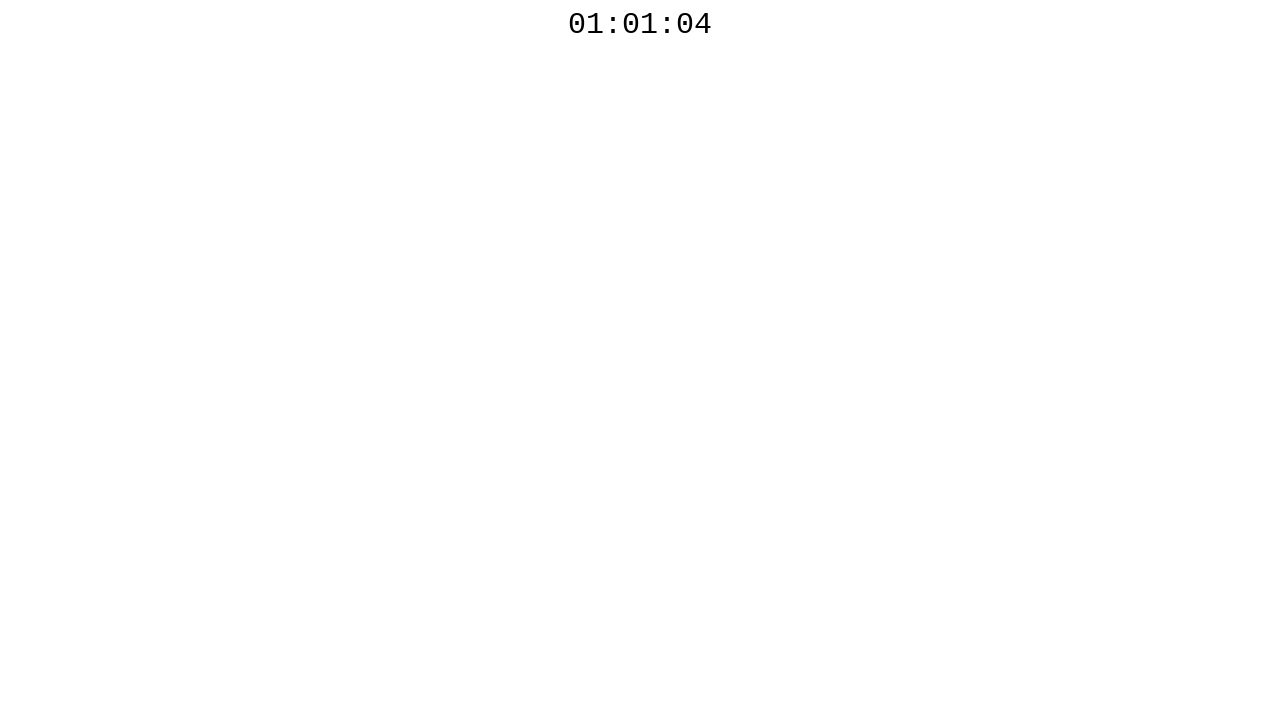

Checked countdown timer text: 01:01:04
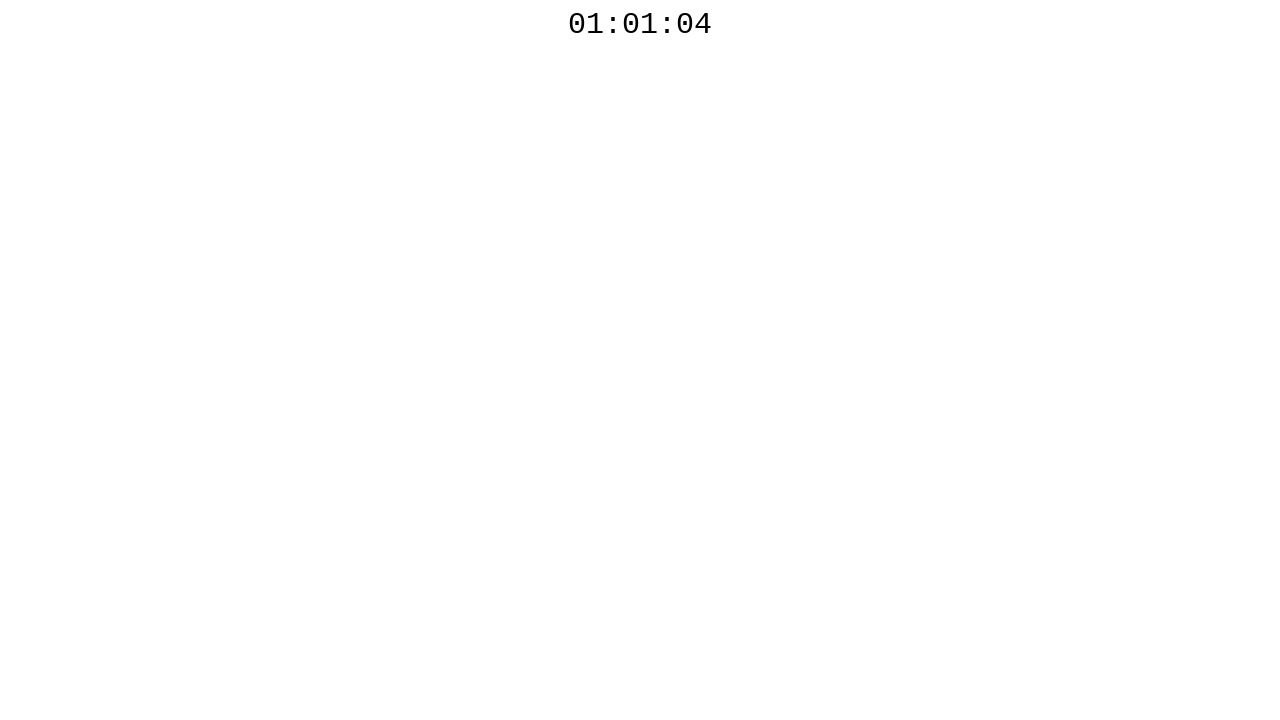

Waited 100ms before next countdown check
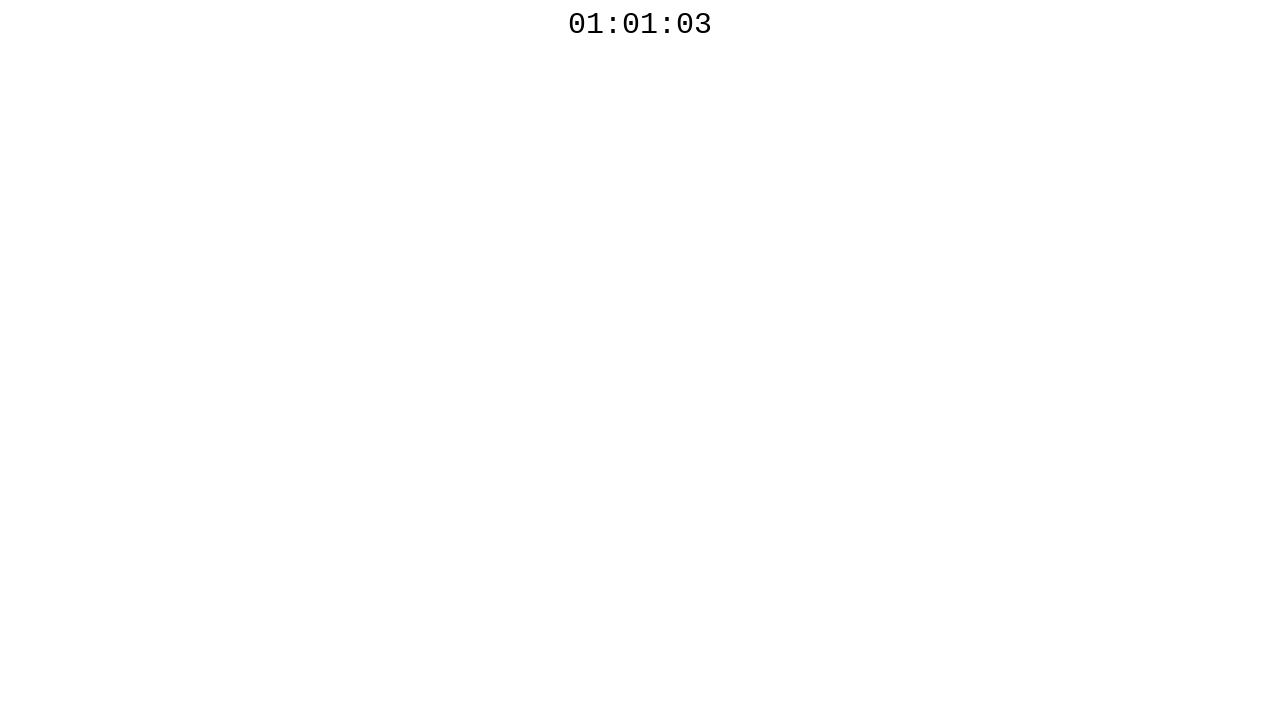

Checked countdown timer text: 01:01:03
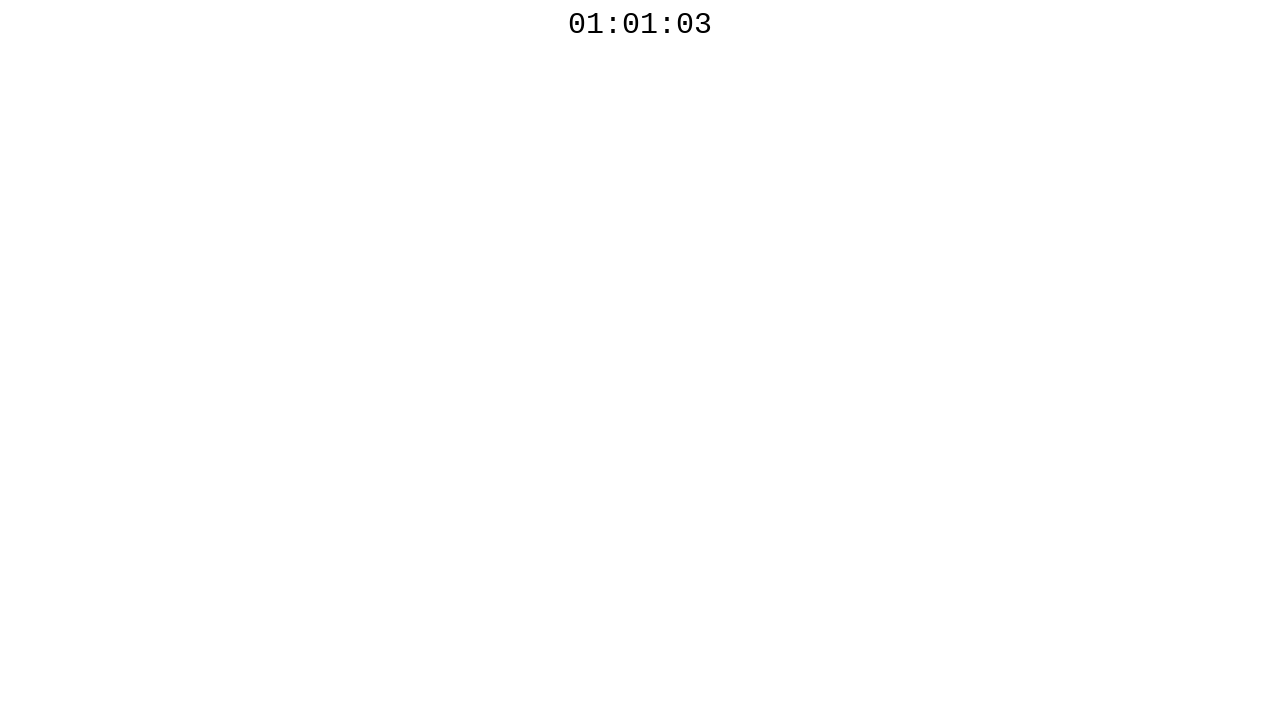

Waited 100ms before next countdown check
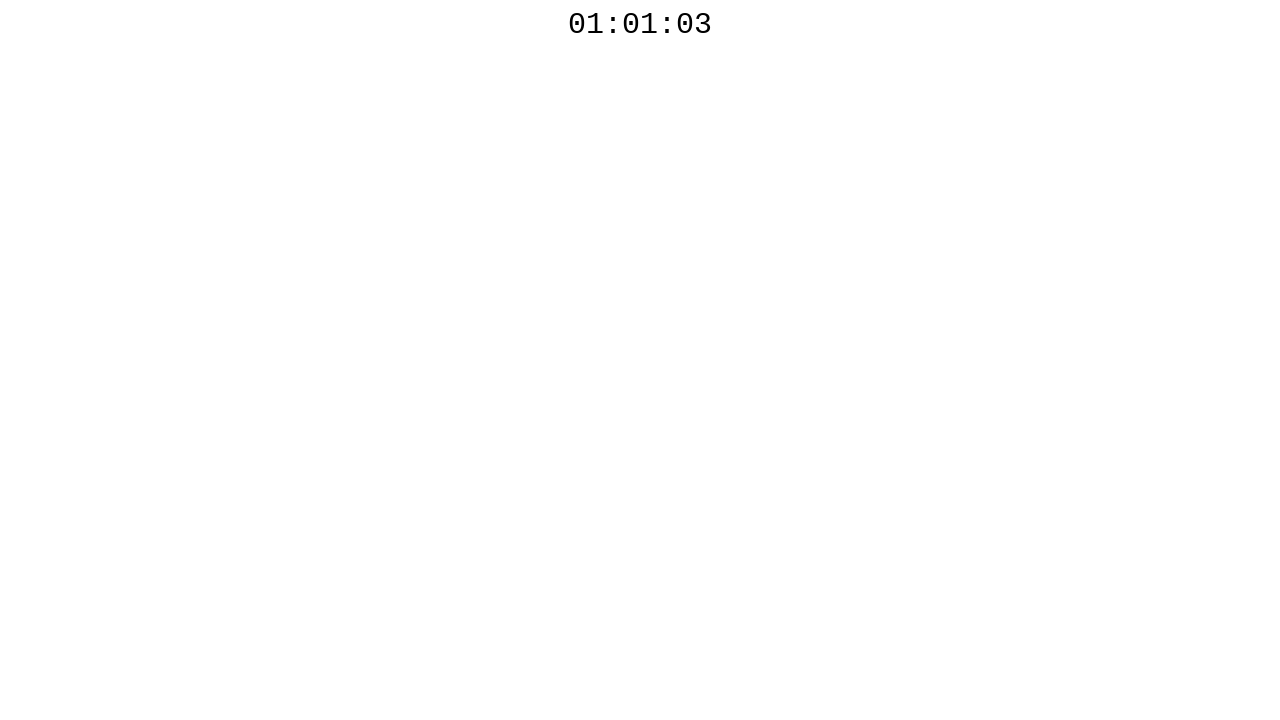

Checked countdown timer text: 01:01:03
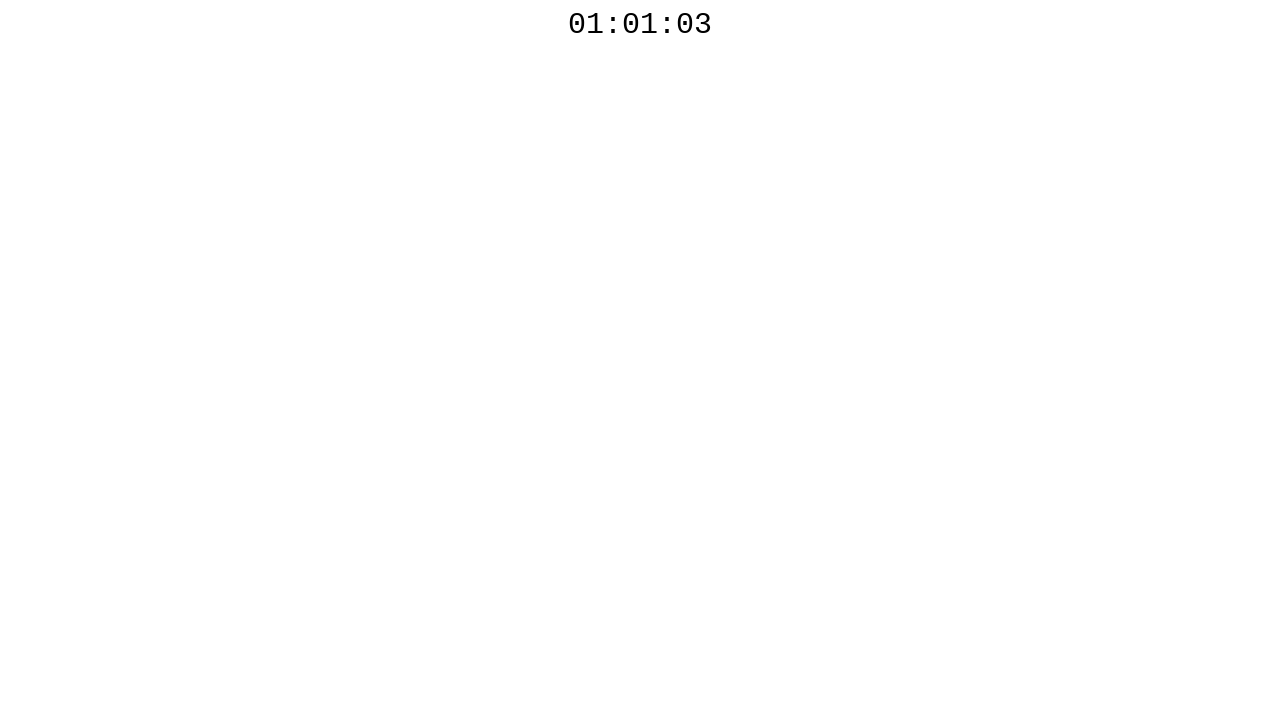

Waited 100ms before next countdown check
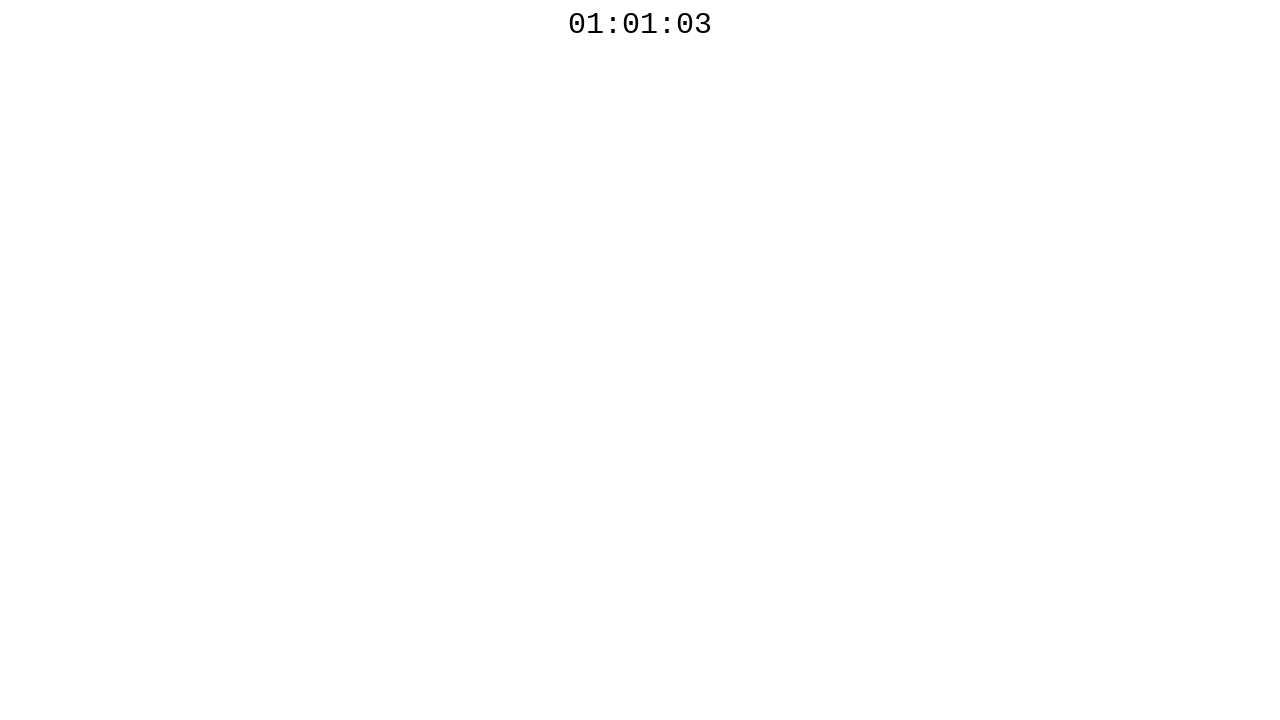

Checked countdown timer text: 01:01:03
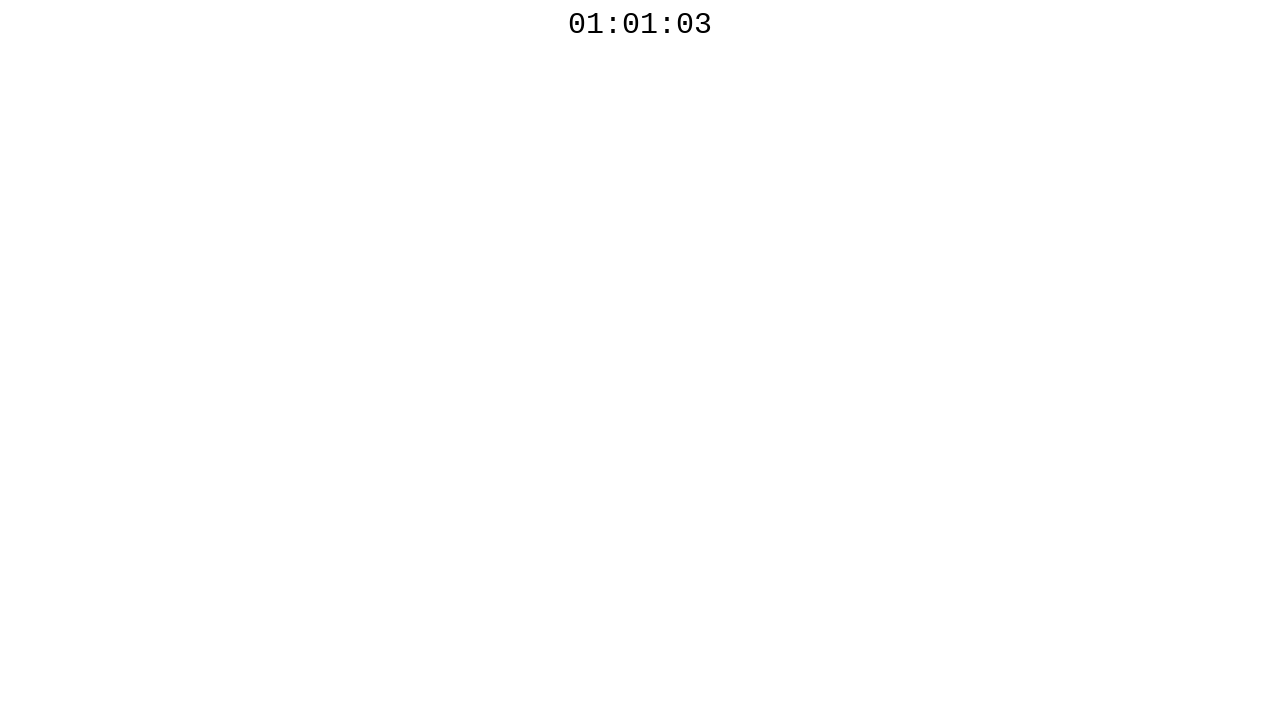

Waited 100ms before next countdown check
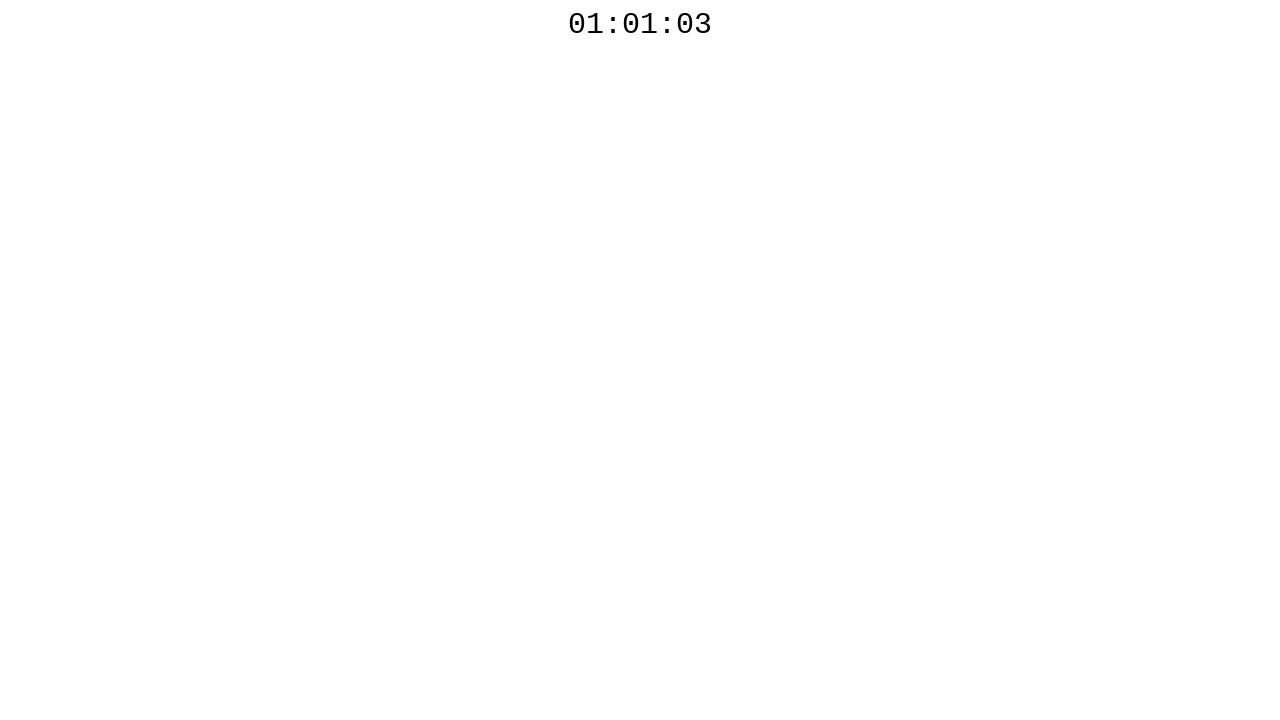

Checked countdown timer text: 01:01:02
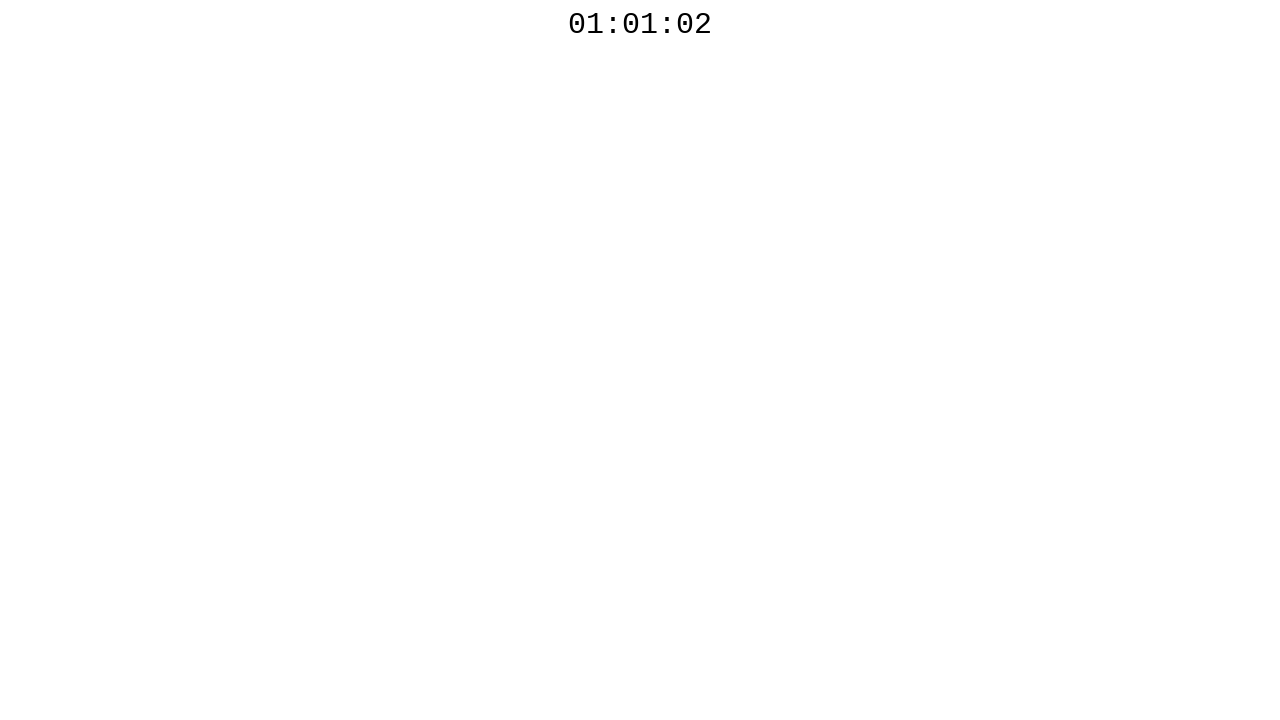

Waited 100ms before next countdown check
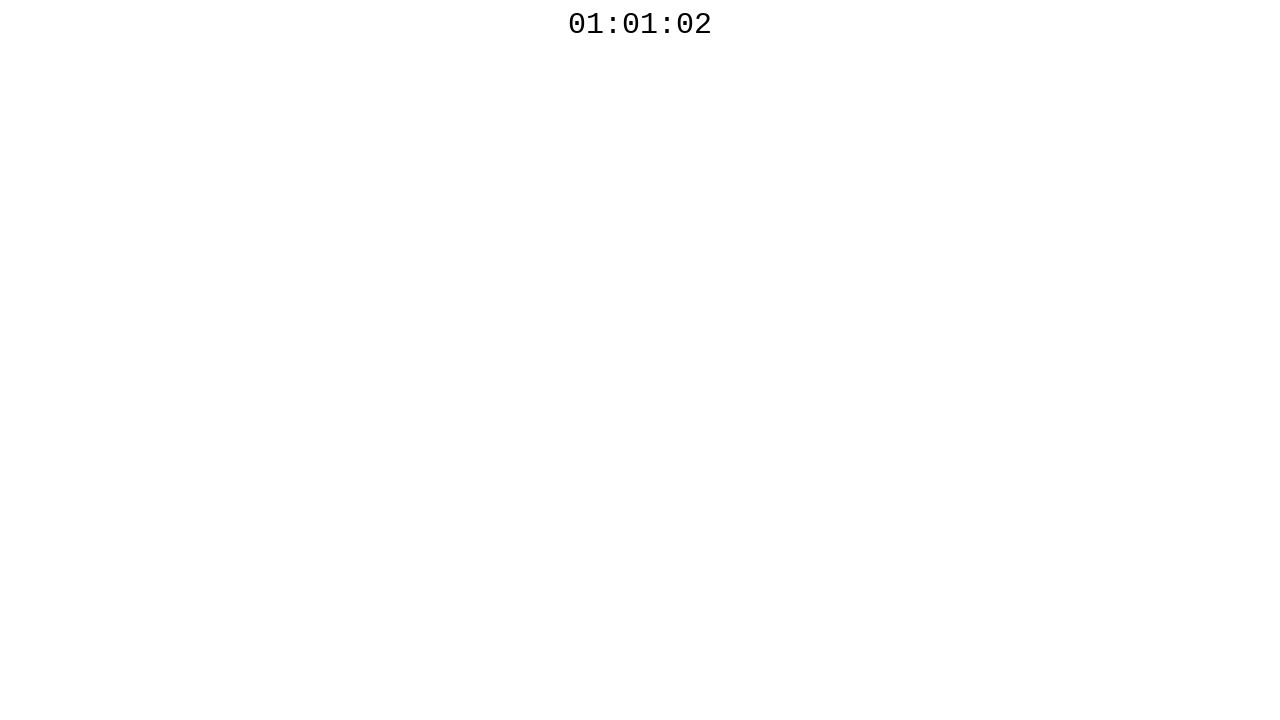

Checked countdown timer text: 01:01:02
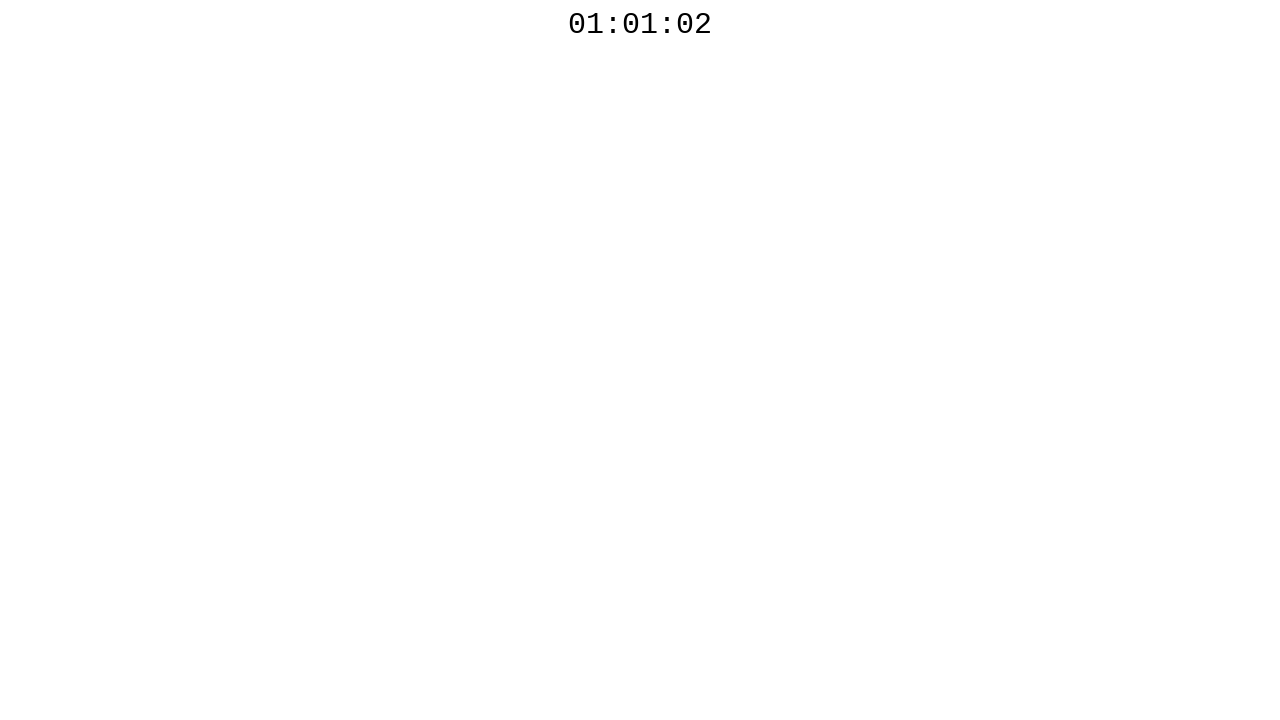

Waited 100ms before next countdown check
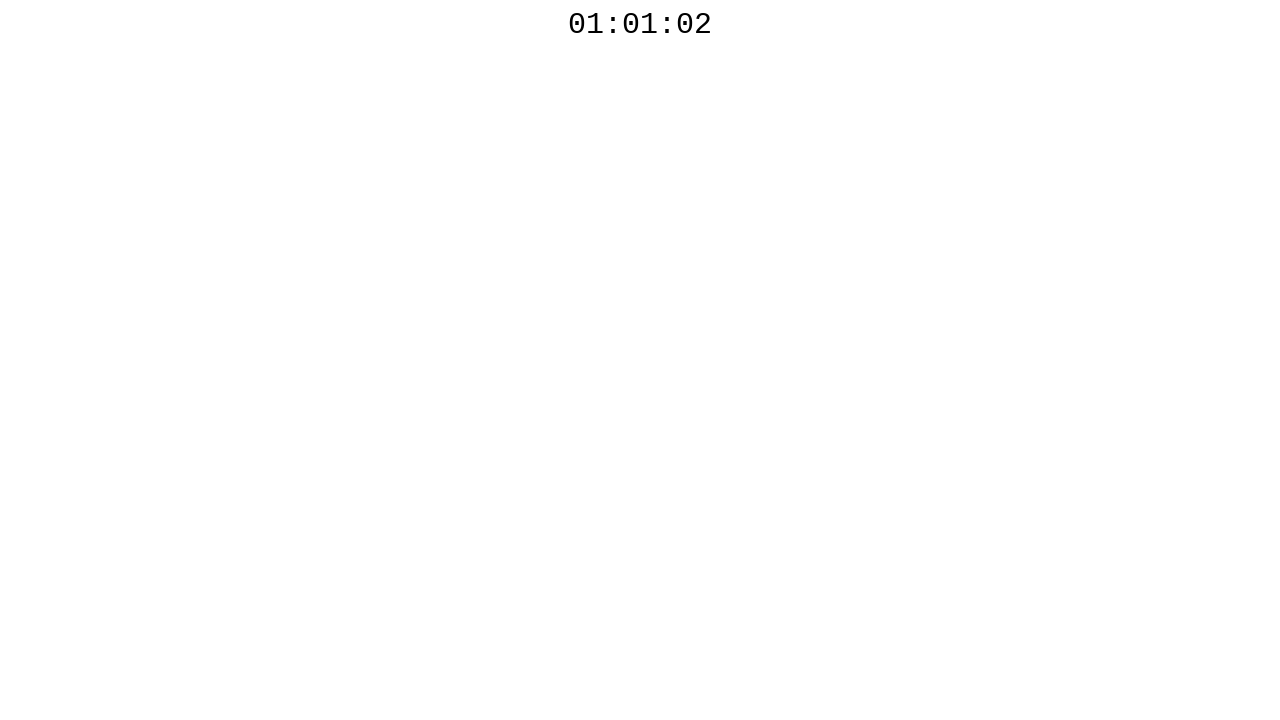

Checked countdown timer text: 01:01:02
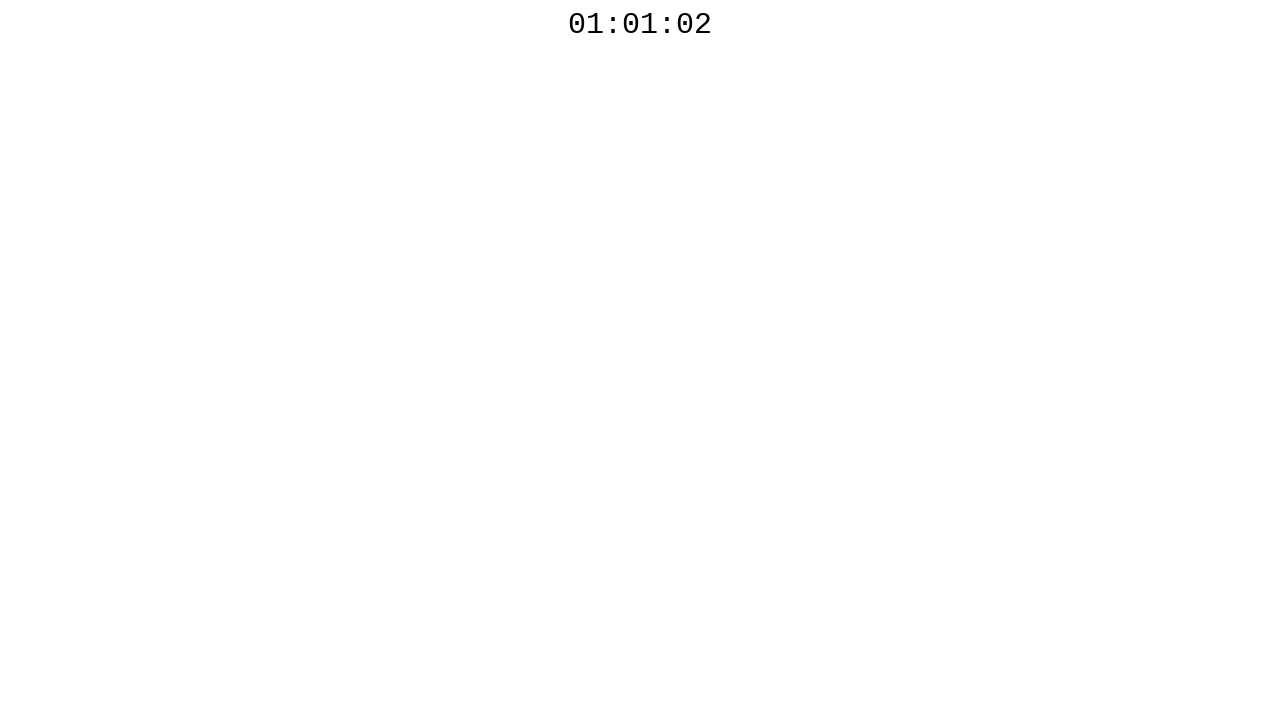

Waited 100ms before next countdown check
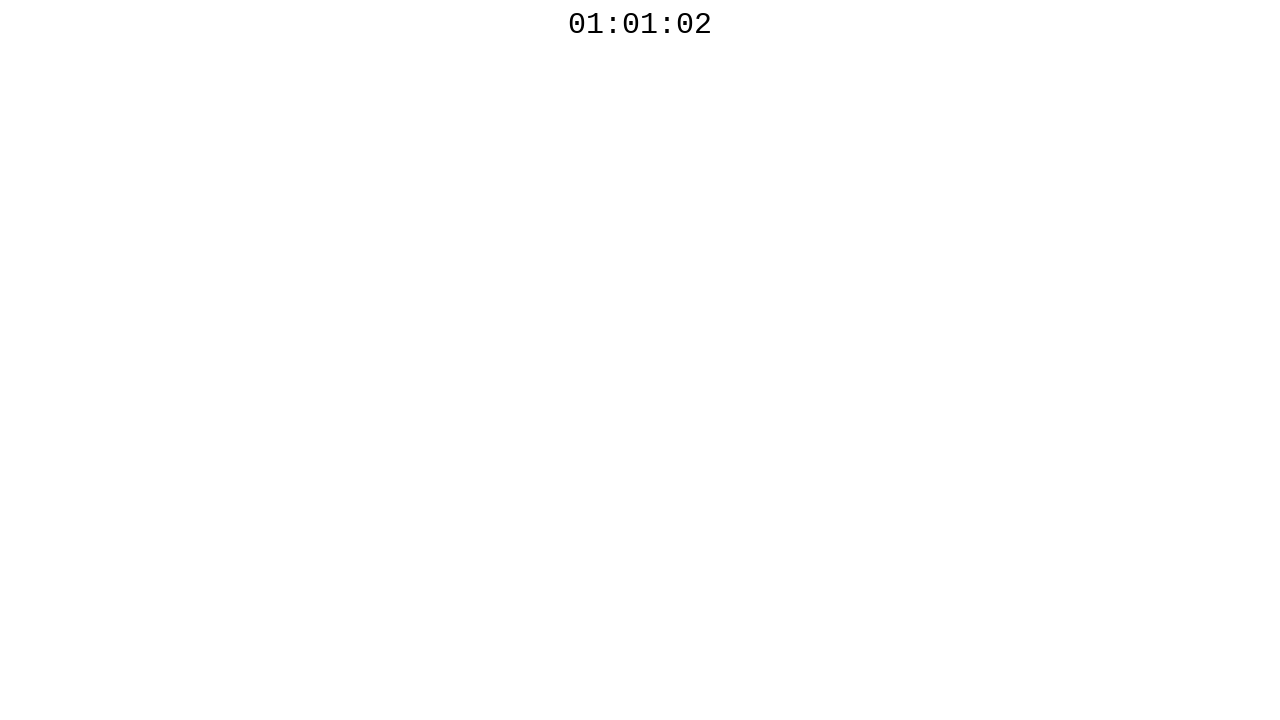

Checked countdown timer text: 01:01:02
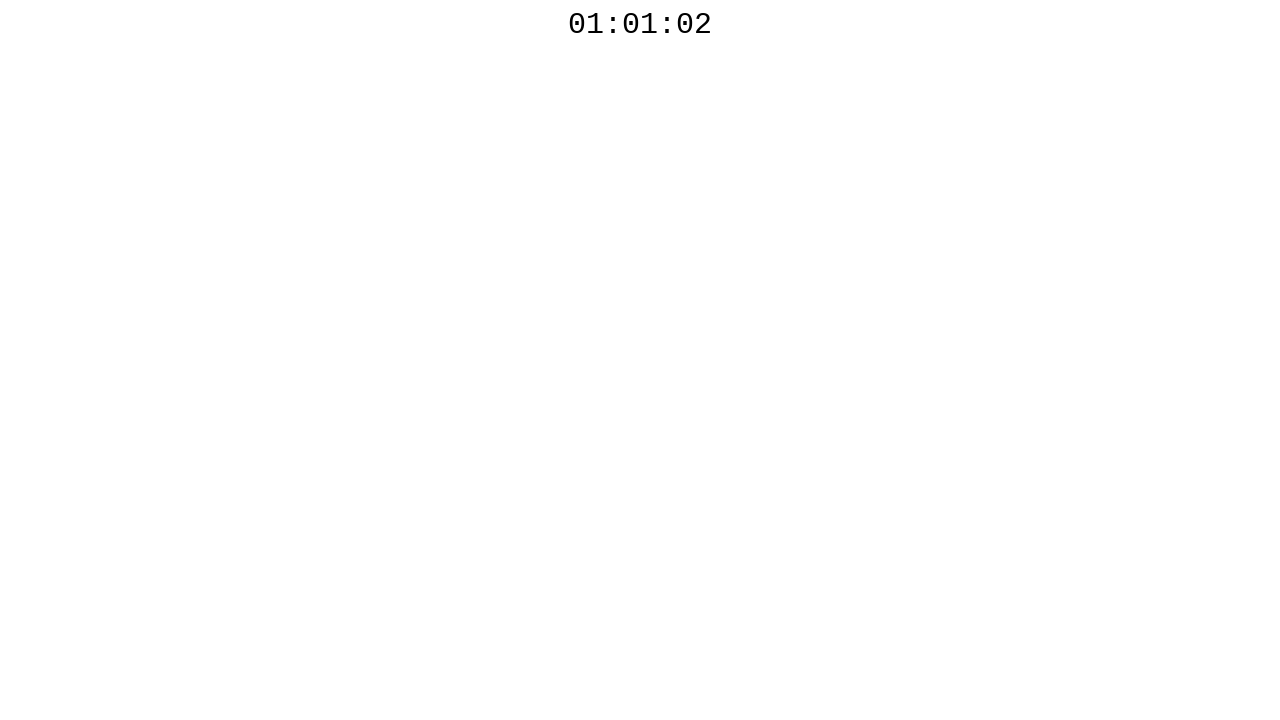

Waited 100ms before next countdown check
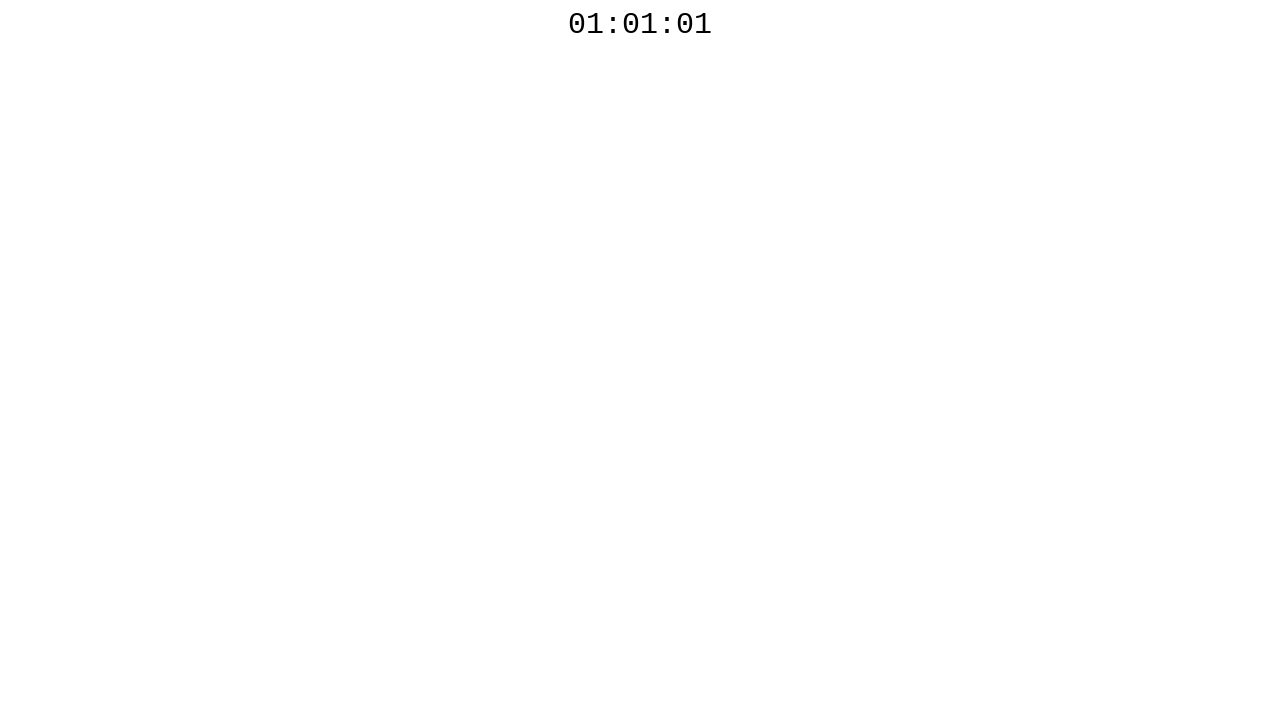

Checked countdown timer text: 01:01:01
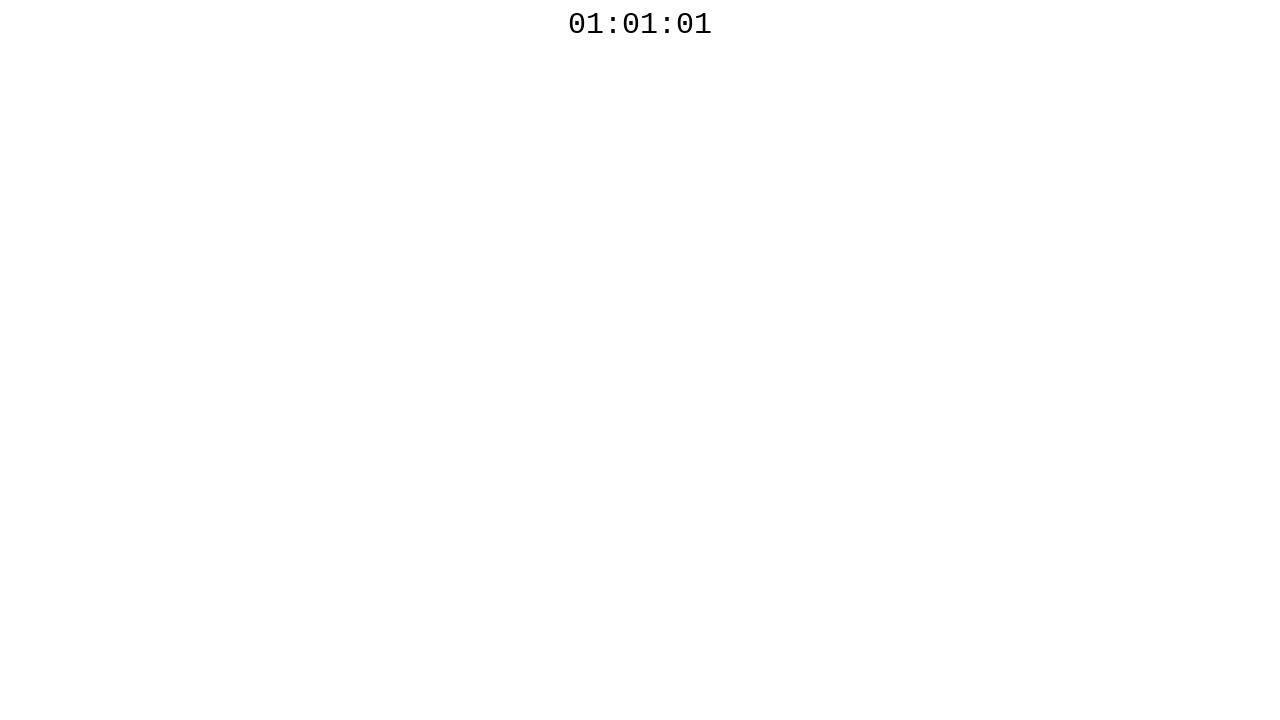

Waited 100ms before next countdown check
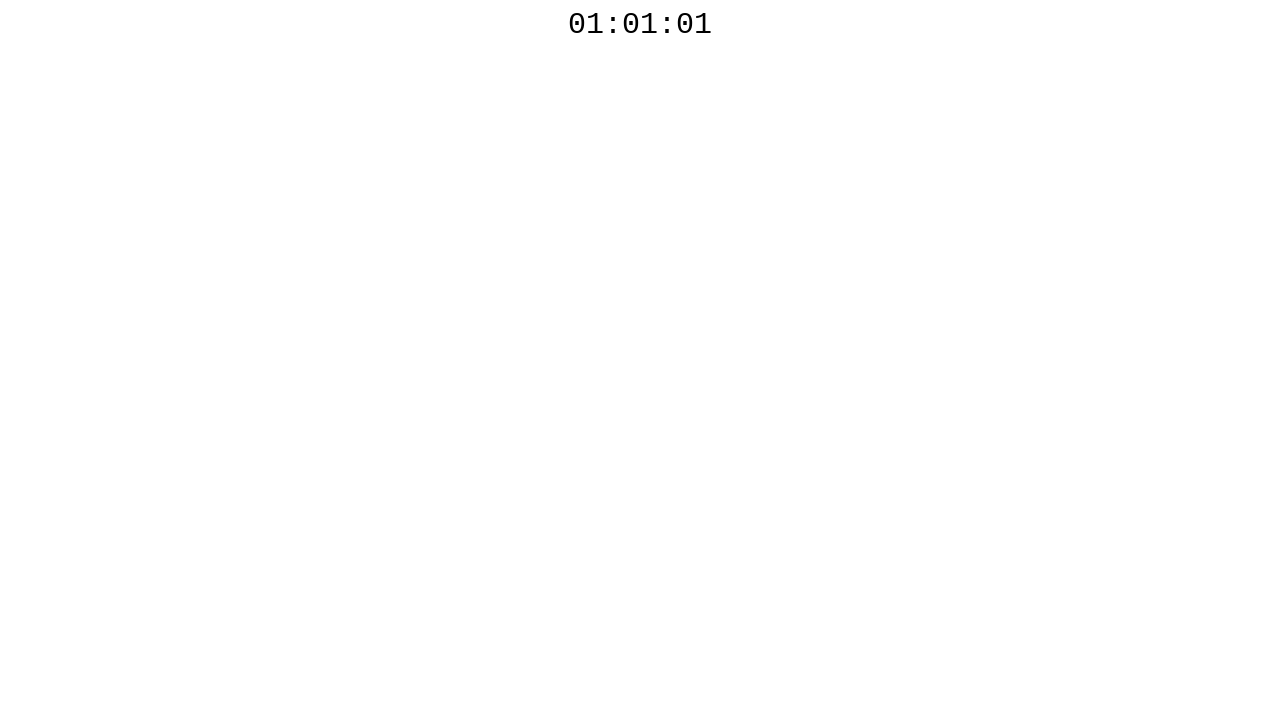

Checked countdown timer text: 01:01:01
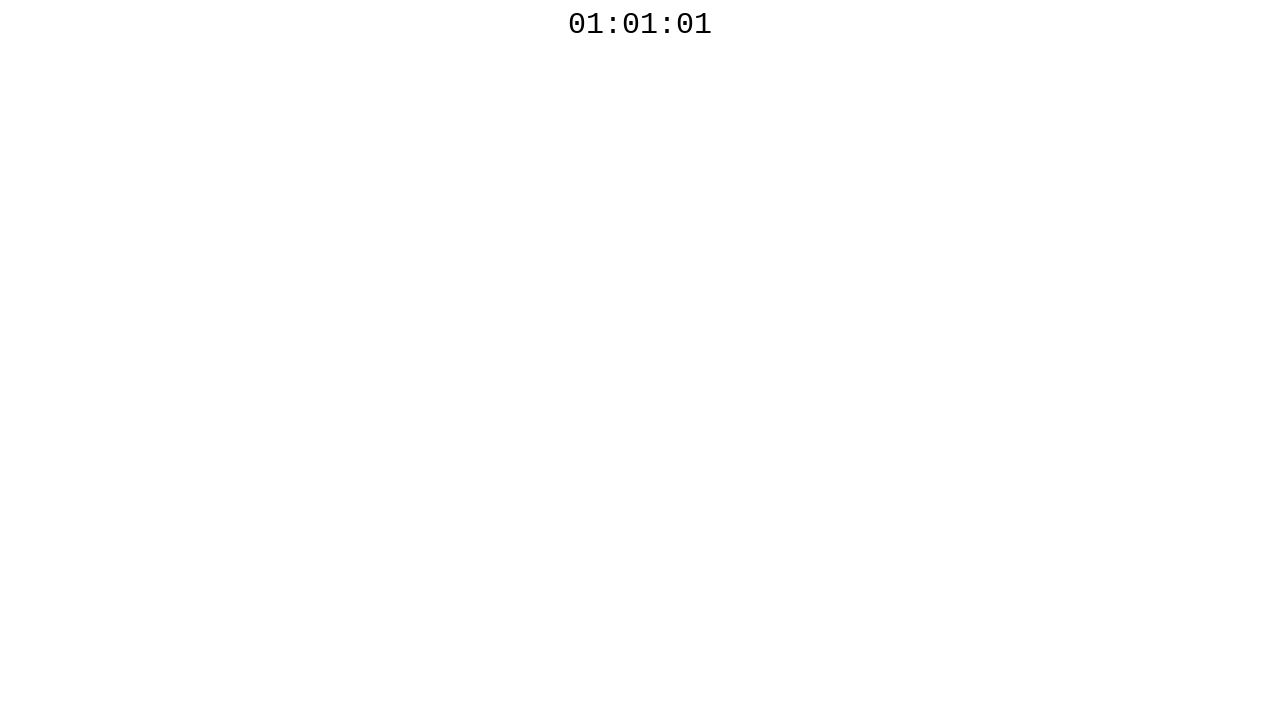

Waited 100ms before next countdown check
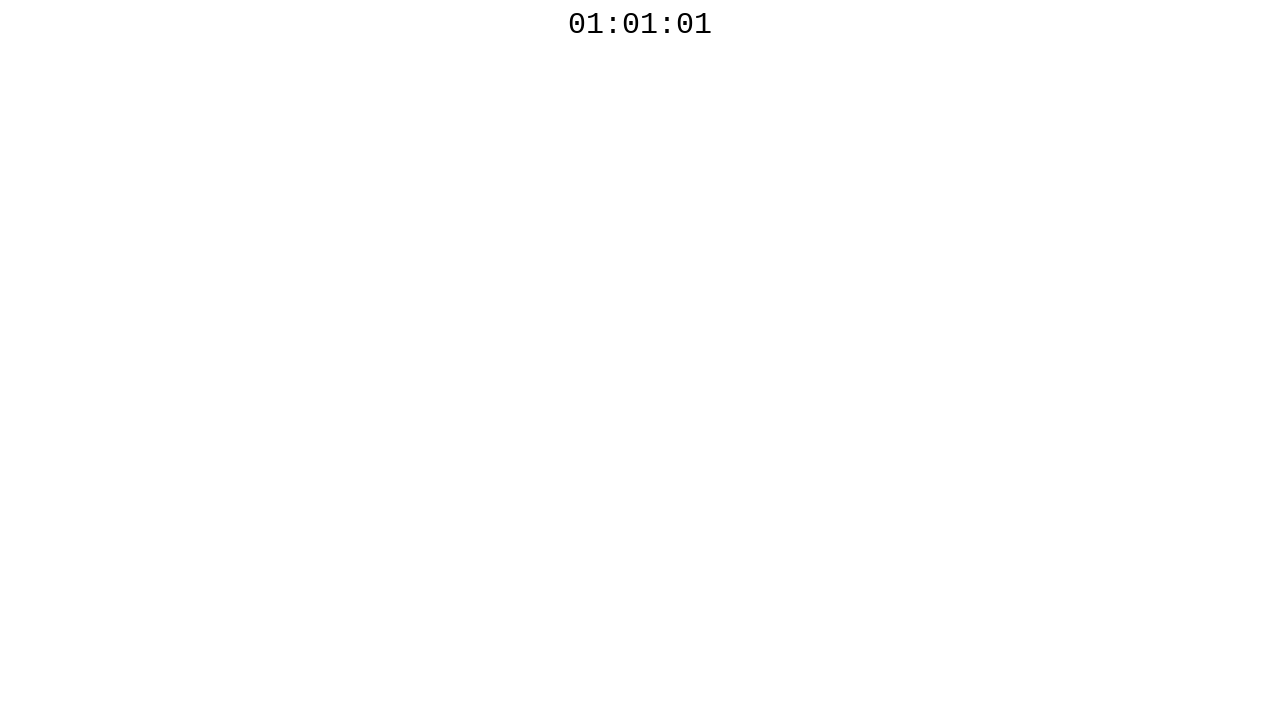

Checked countdown timer text: 01:01:01
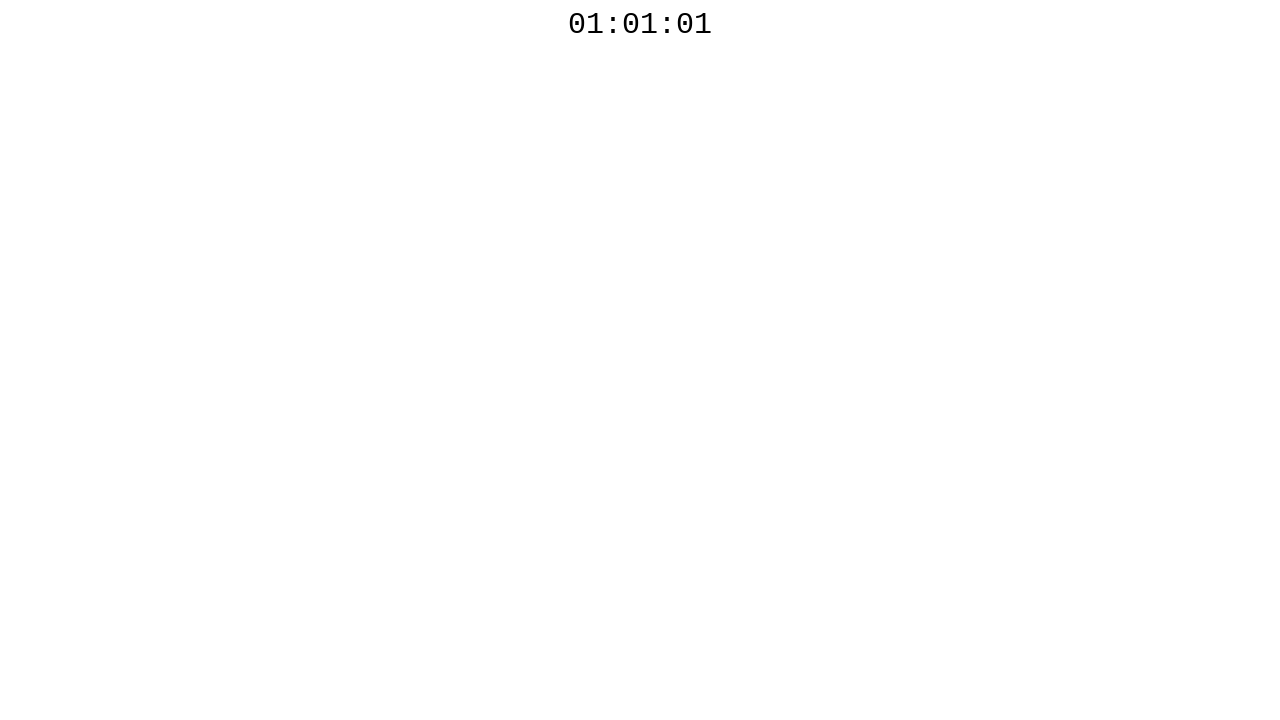

Waited 100ms before next countdown check
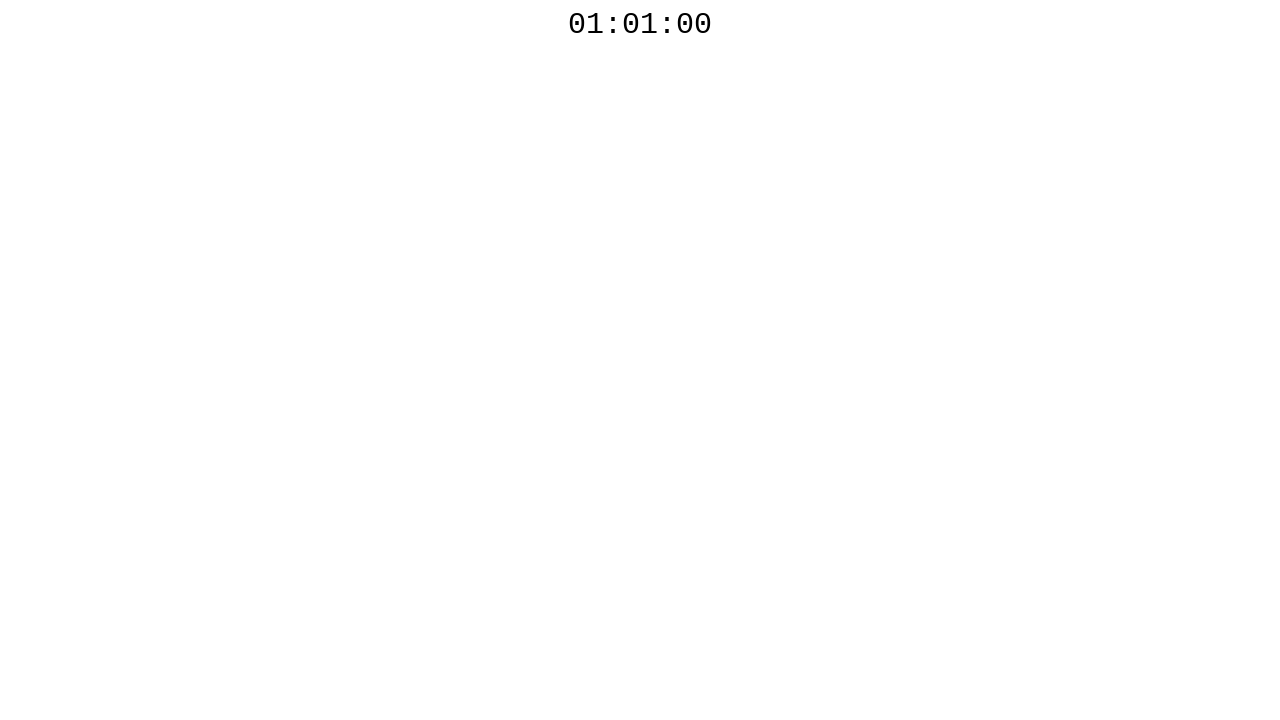

Checked countdown timer text: 01:01:00
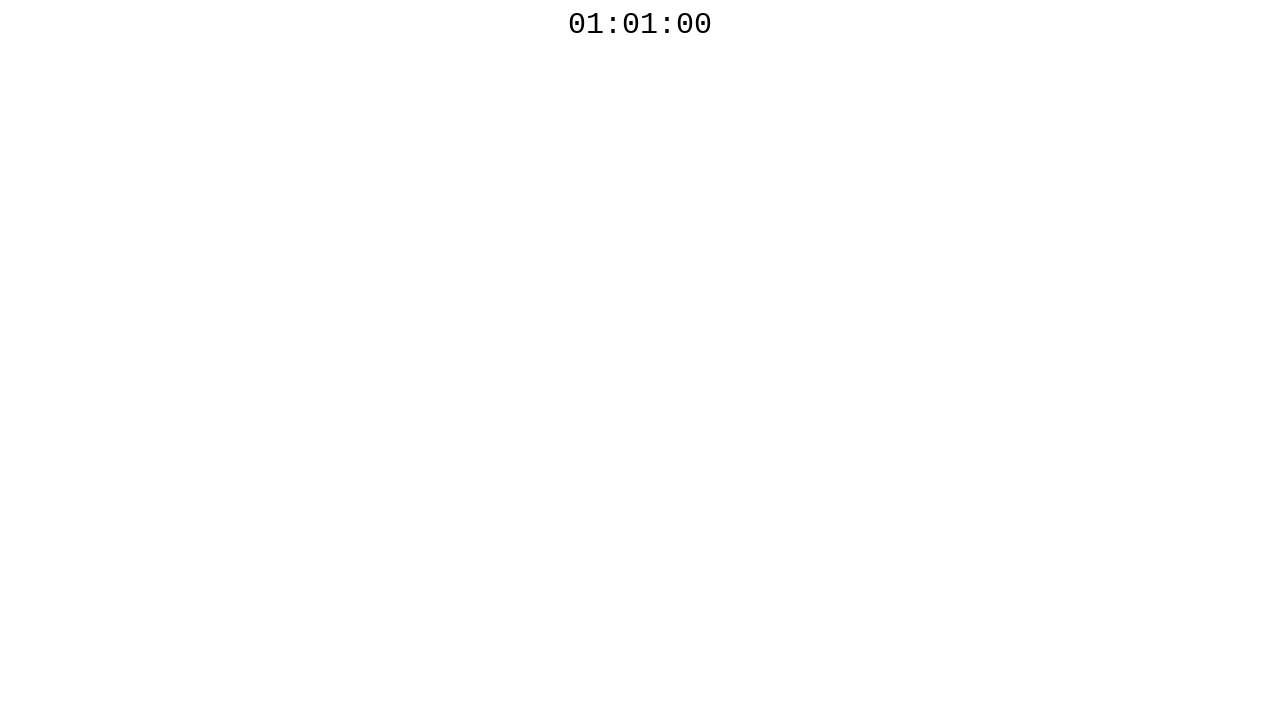

Countdown timer reached 00
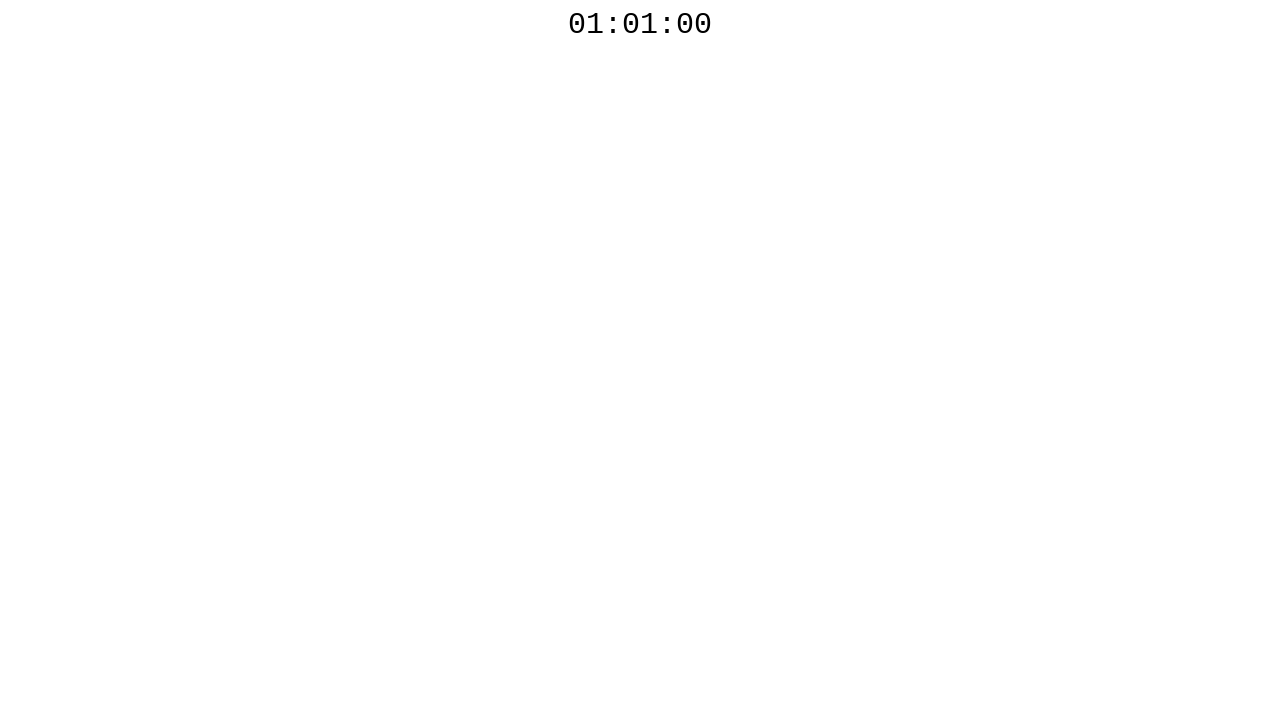

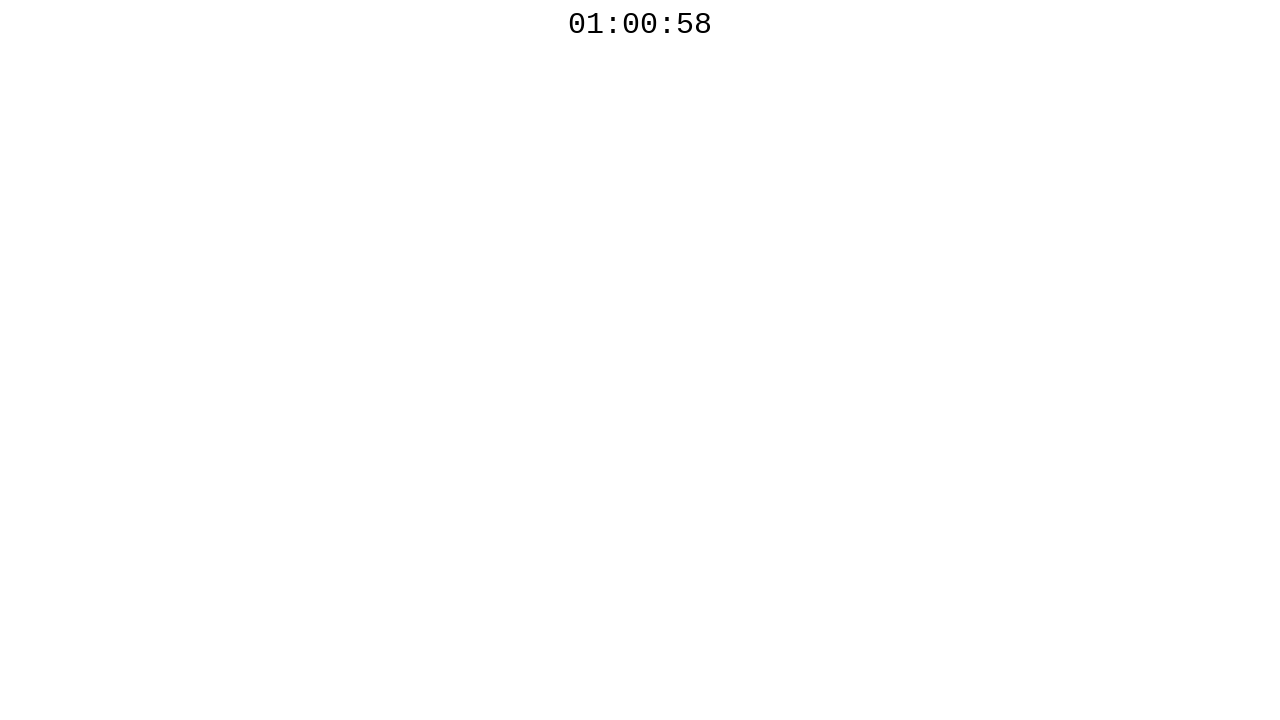